Tests checkbox functionality by randomly selecting checkboxes until Friday is found 3 times

Starting URL: http://samples.gwtproject.org/samples/Showcase/Showcase.html#!CwCheckBox

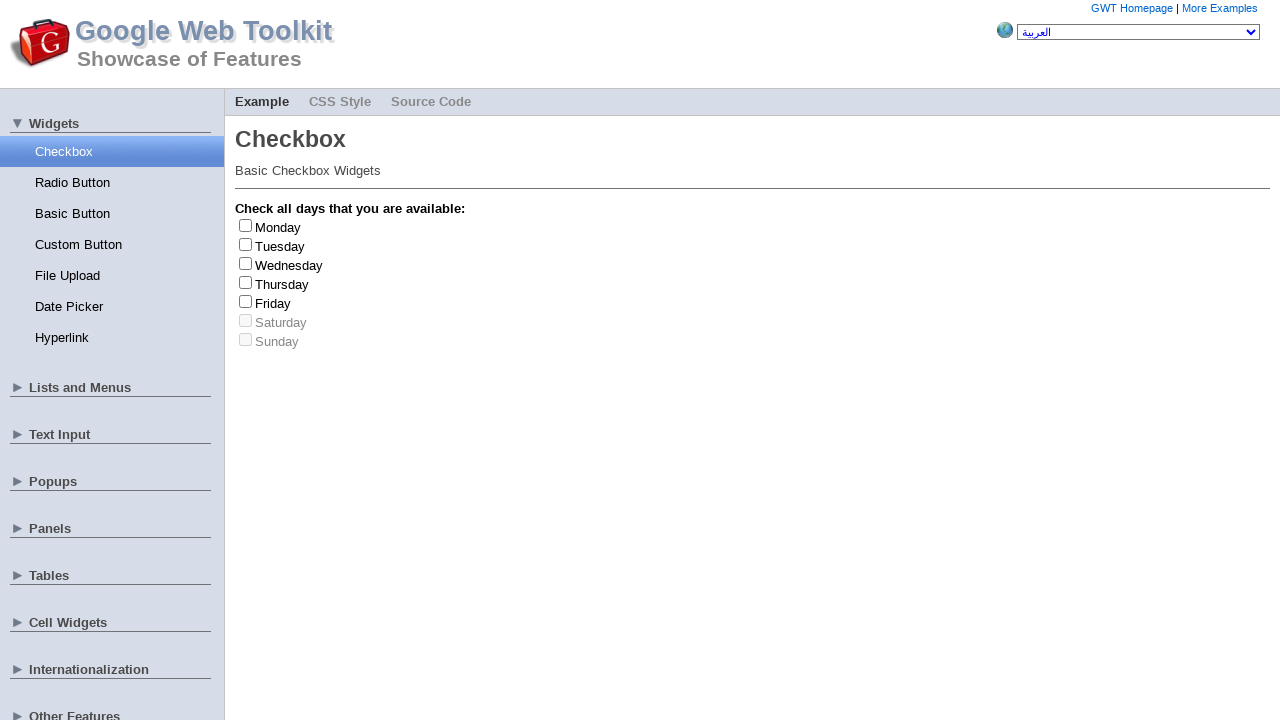

Retrieved all checkbox labels
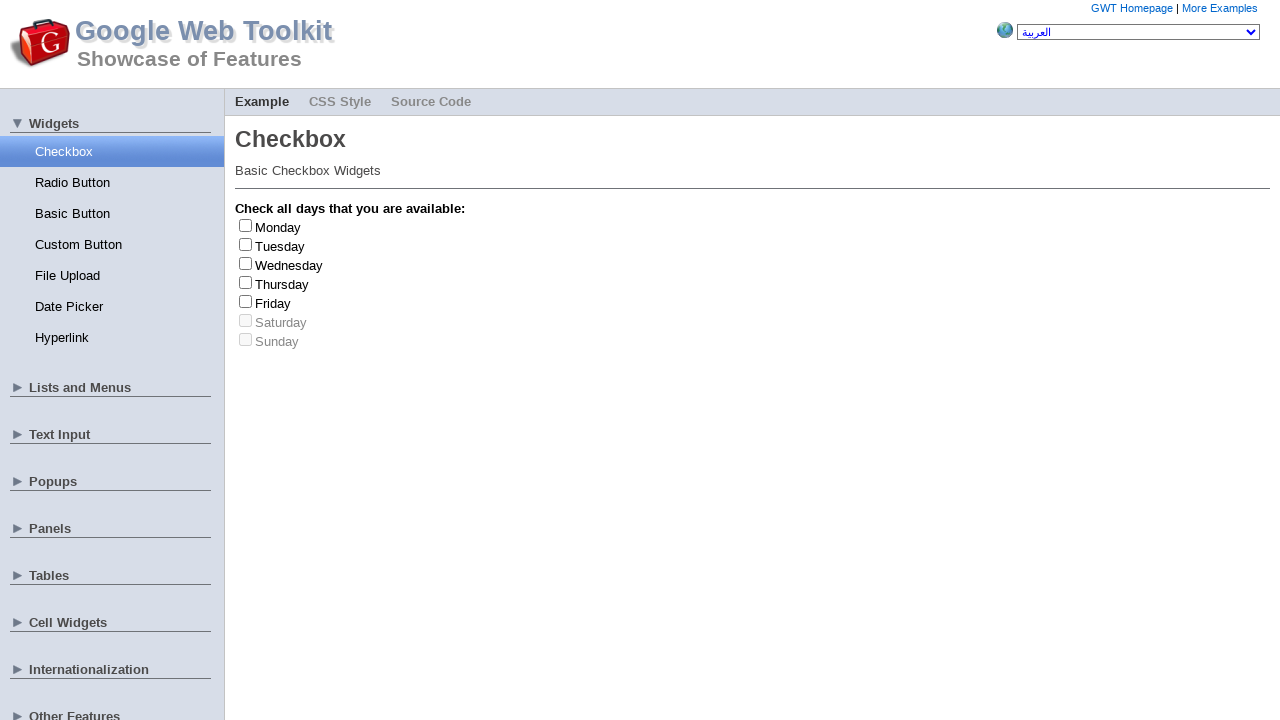

Retrieved all checkbox inputs
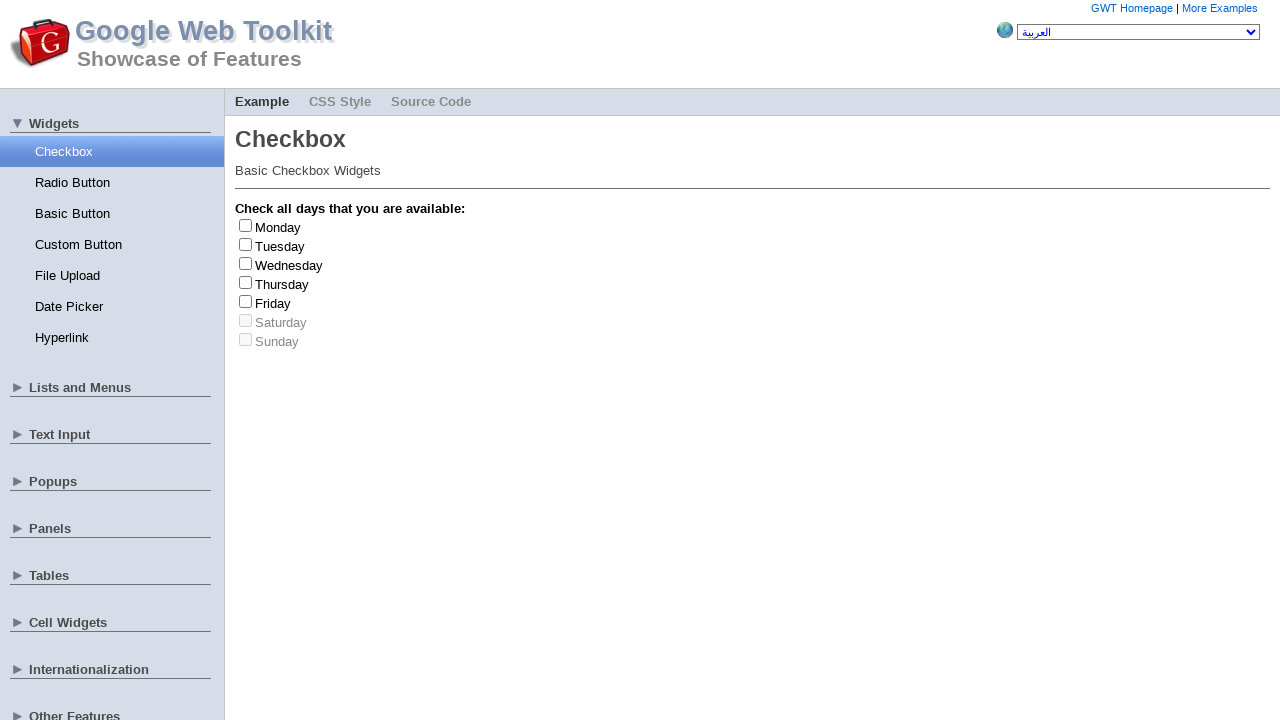

Generated random checkbox index: 3
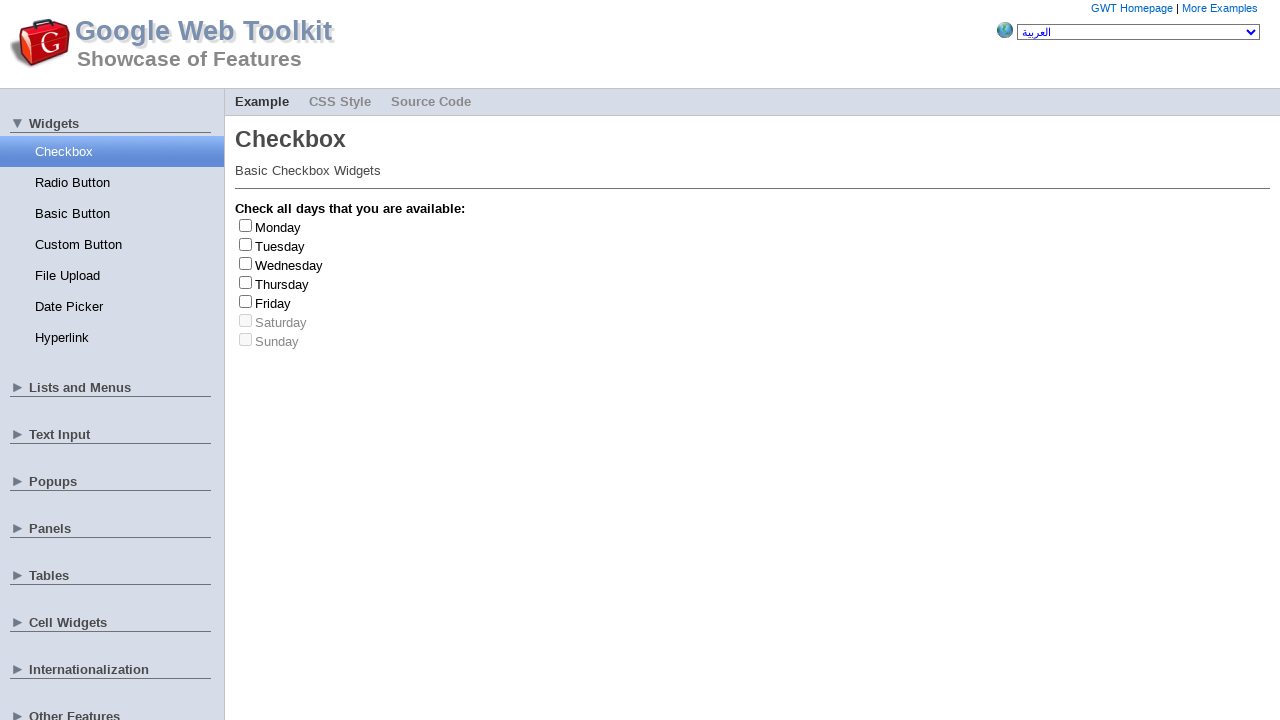

Clicked checkbox at index 3 at (282, 284) on .gwt-CheckBox>label >> nth=3
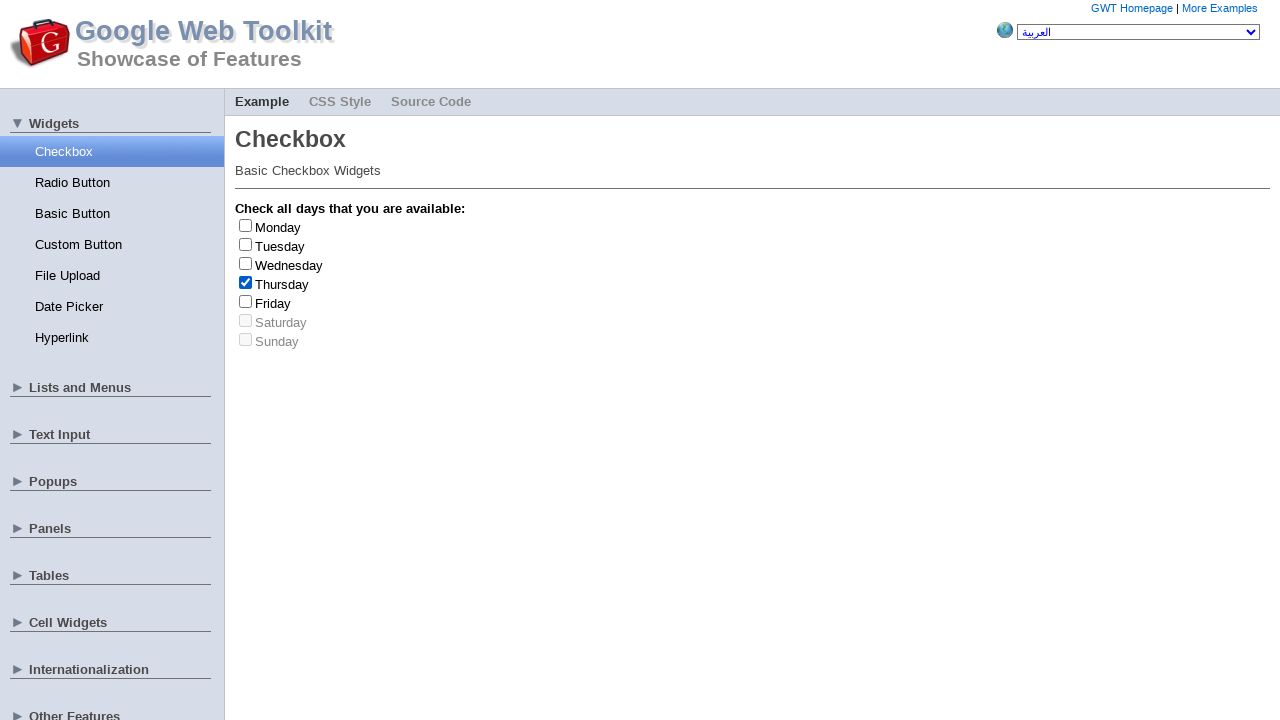

Read checkbox label text: 'Thursday'
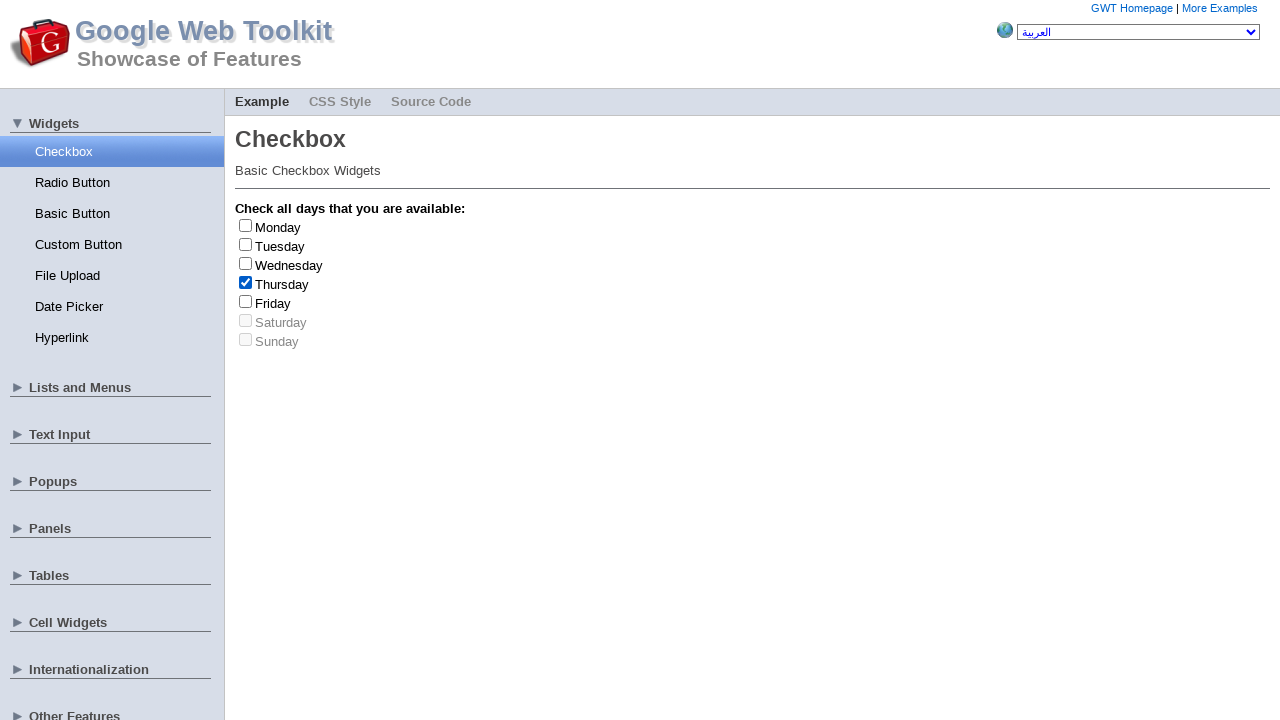

Unchecked checkbox at index 3 at (282, 284) on .gwt-CheckBox>label >> nth=3
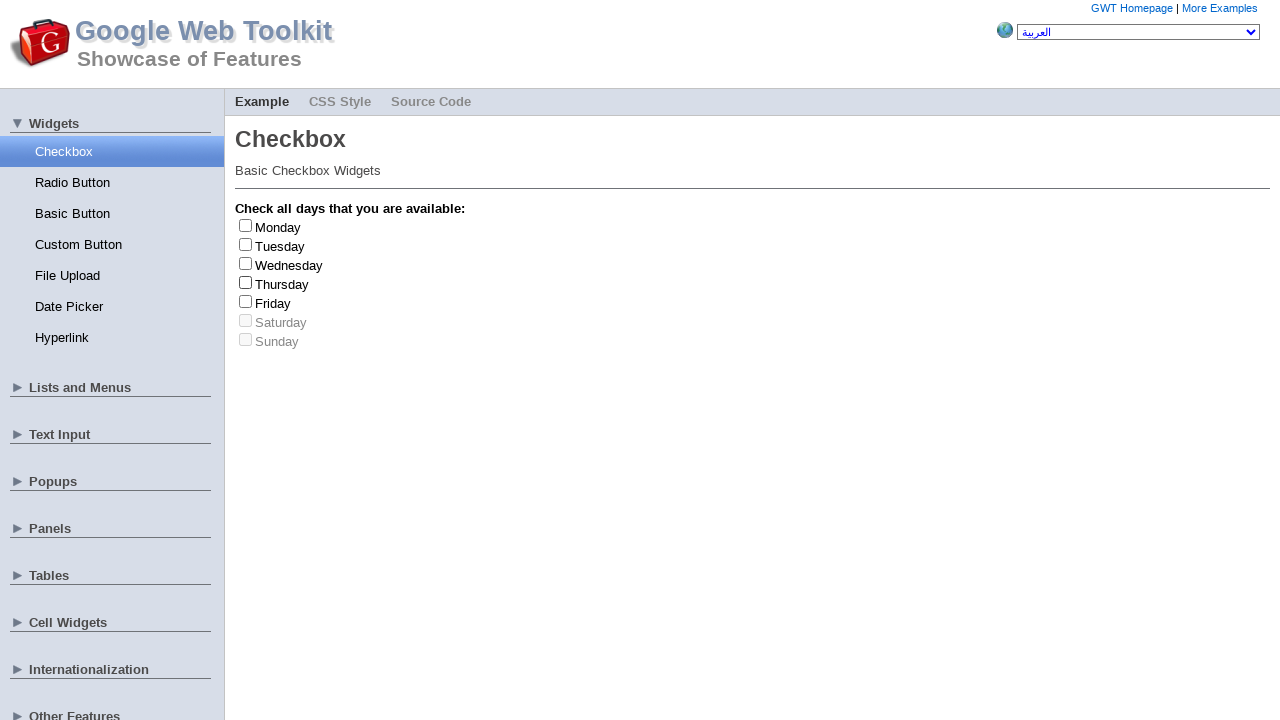

Generated random checkbox index: 3
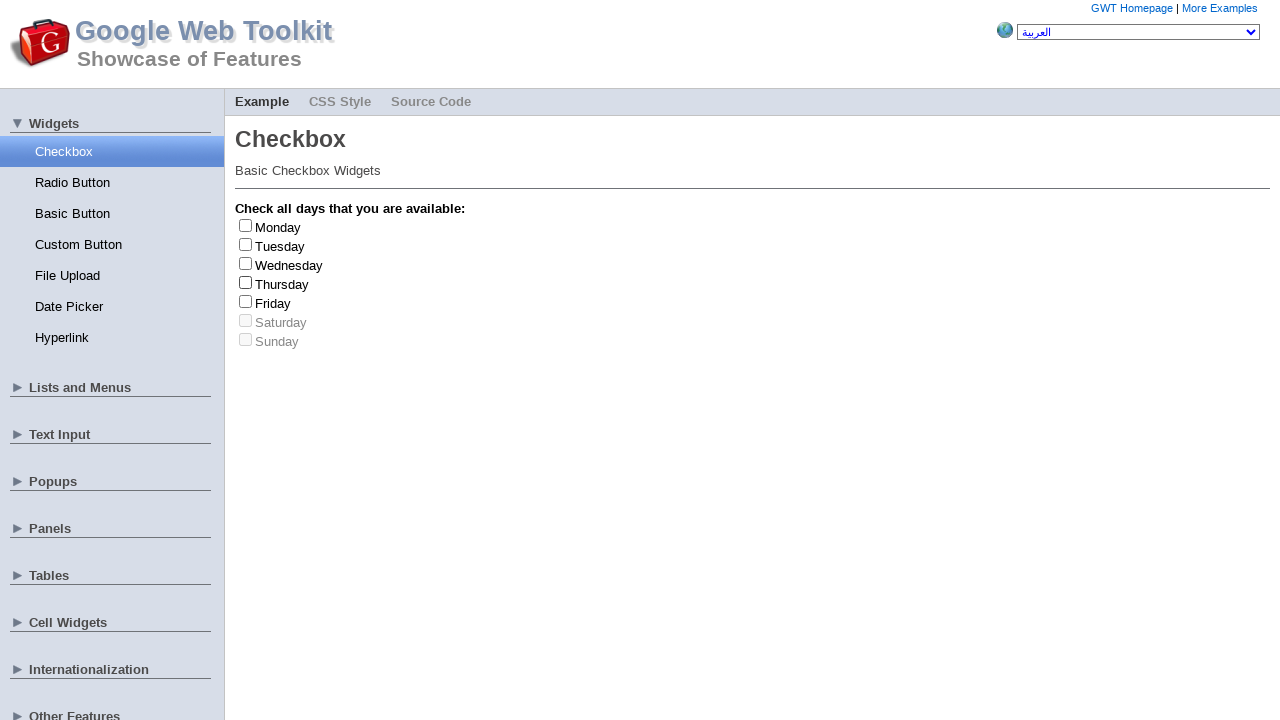

Clicked checkbox at index 3 at (282, 284) on .gwt-CheckBox>label >> nth=3
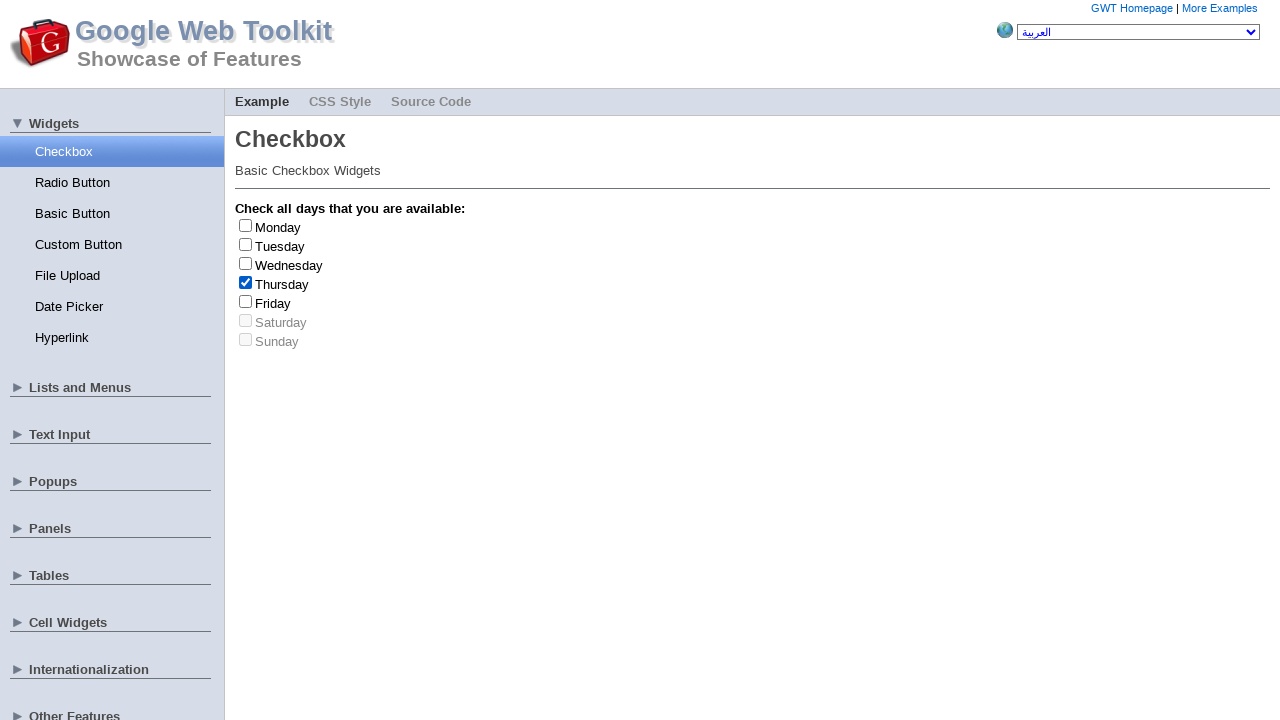

Read checkbox label text: 'Thursday'
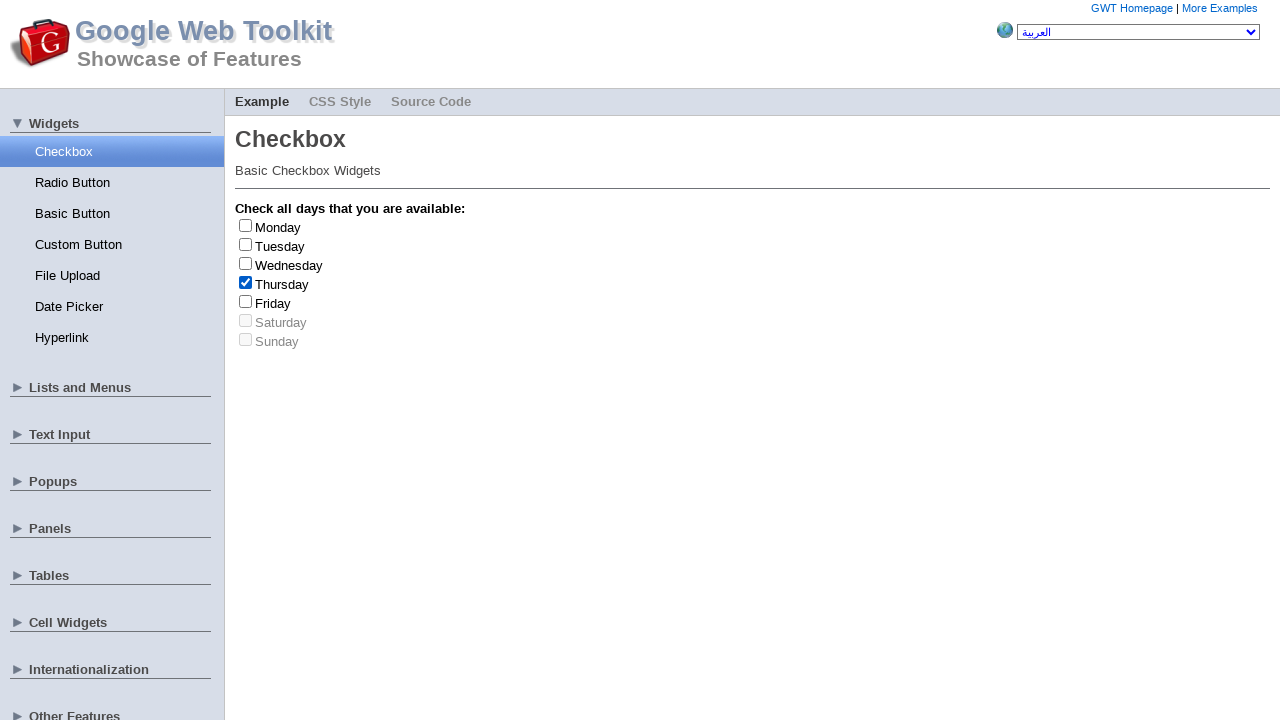

Unchecked checkbox at index 3 at (282, 284) on .gwt-CheckBox>label >> nth=3
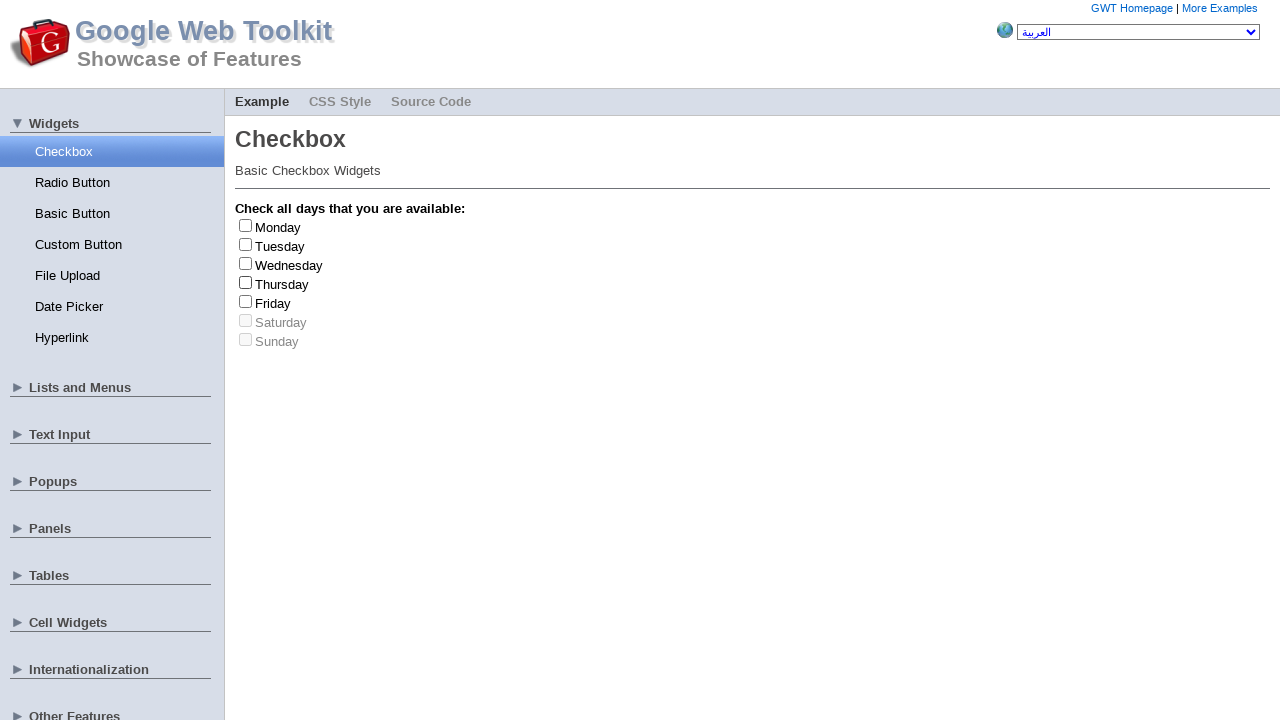

Generated random checkbox index: 3
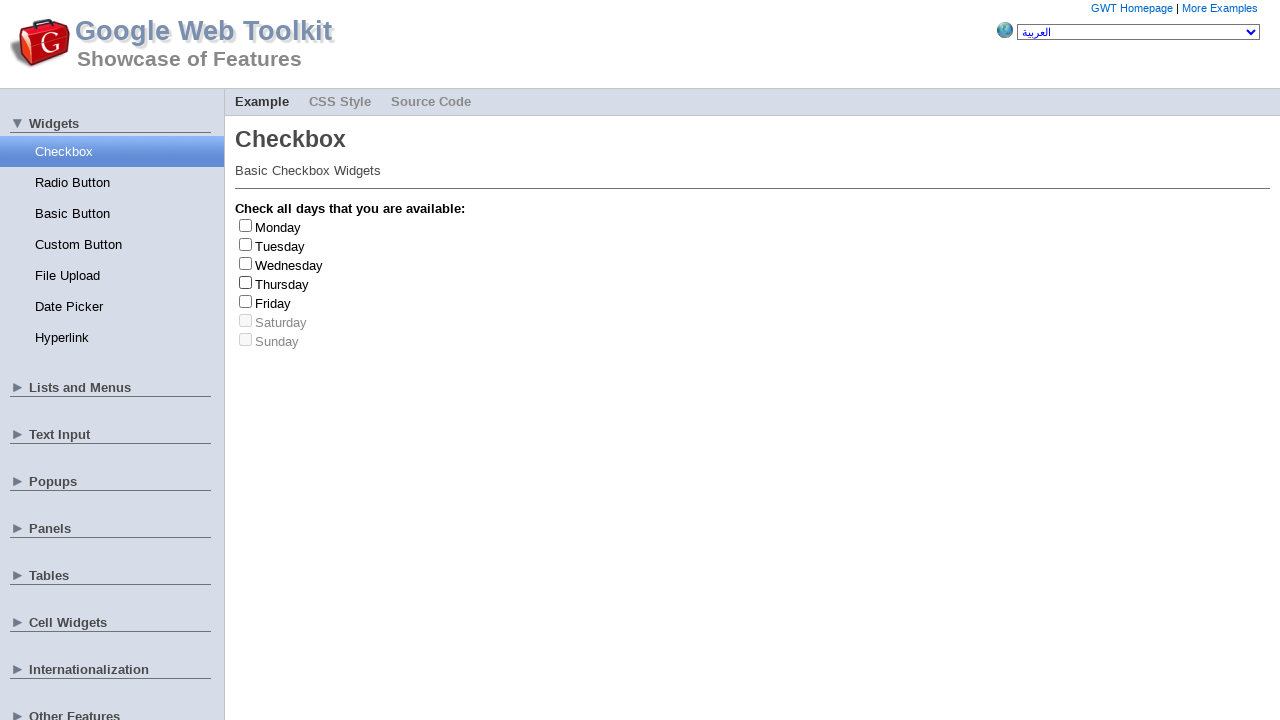

Clicked checkbox at index 3 at (282, 284) on .gwt-CheckBox>label >> nth=3
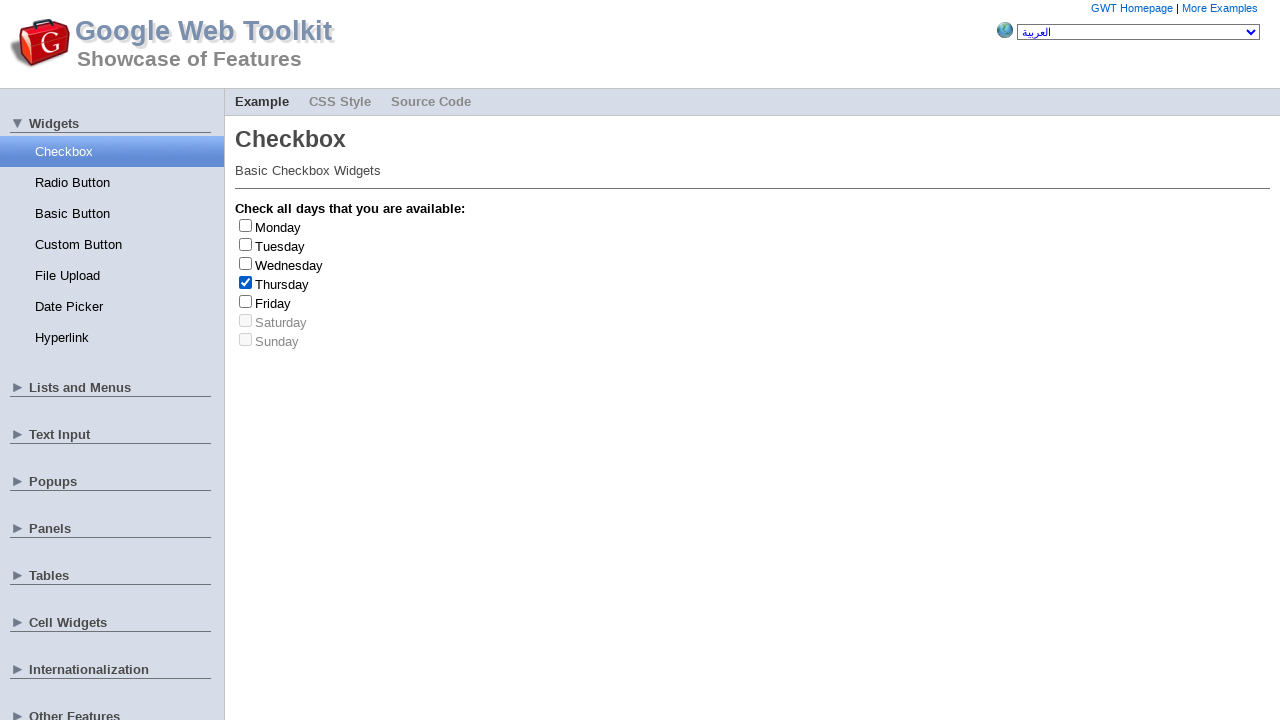

Read checkbox label text: 'Thursday'
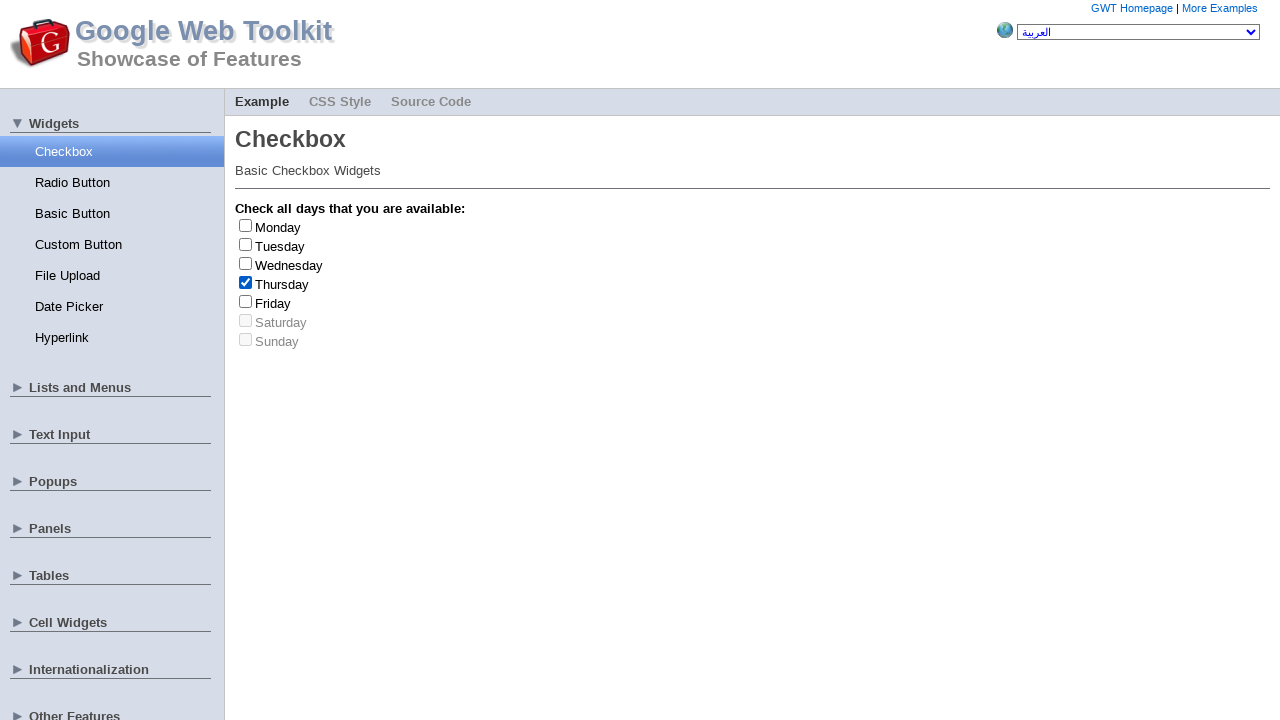

Unchecked checkbox at index 3 at (282, 284) on .gwt-CheckBox>label >> nth=3
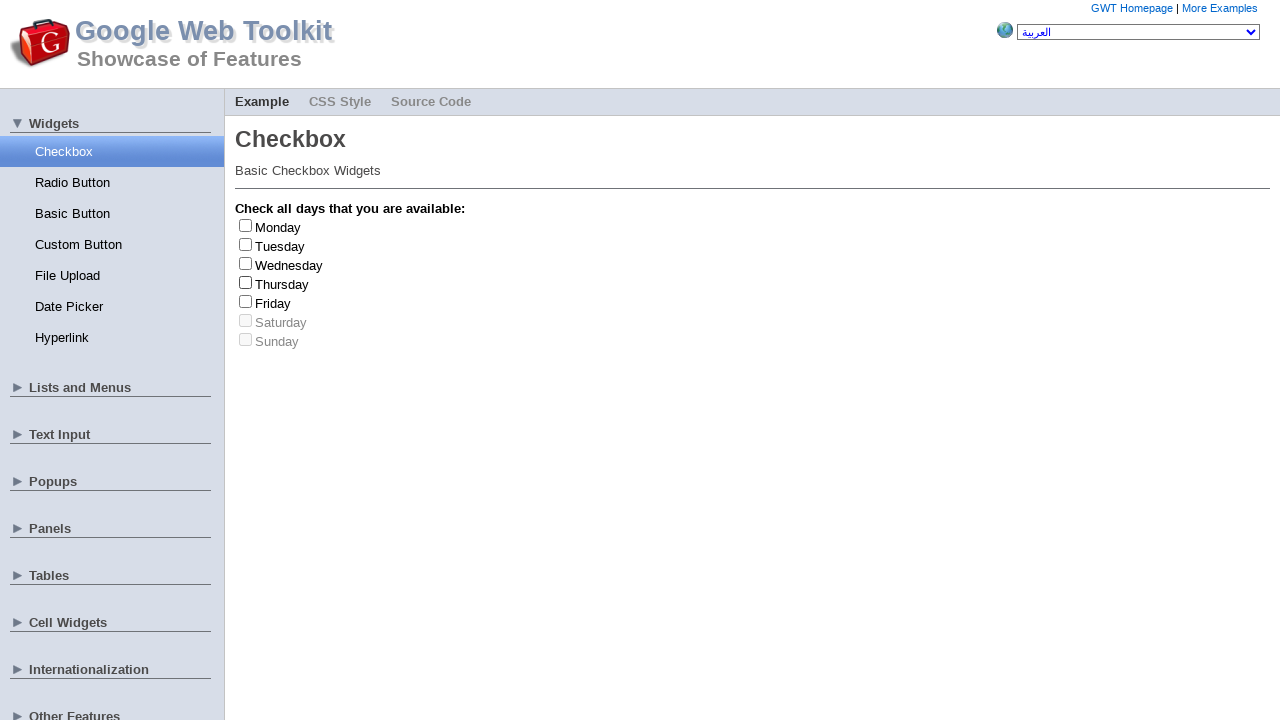

Generated random checkbox index: 3
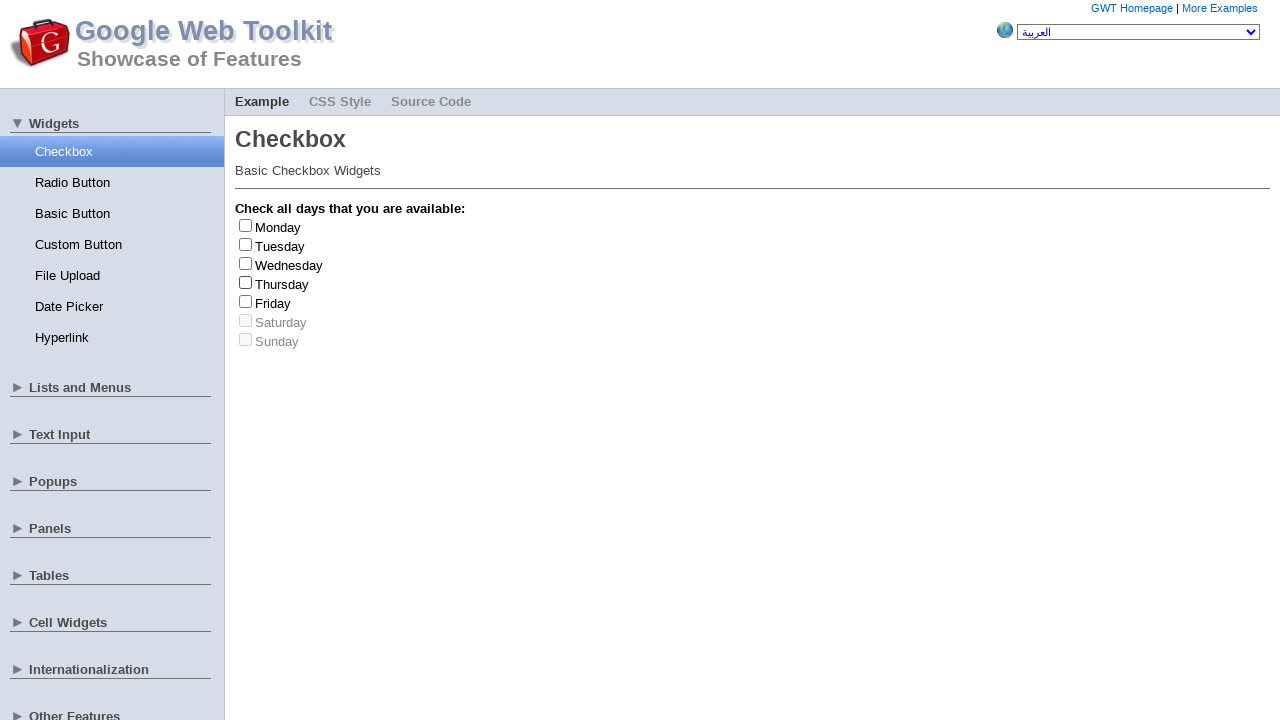

Clicked checkbox at index 3 at (282, 284) on .gwt-CheckBox>label >> nth=3
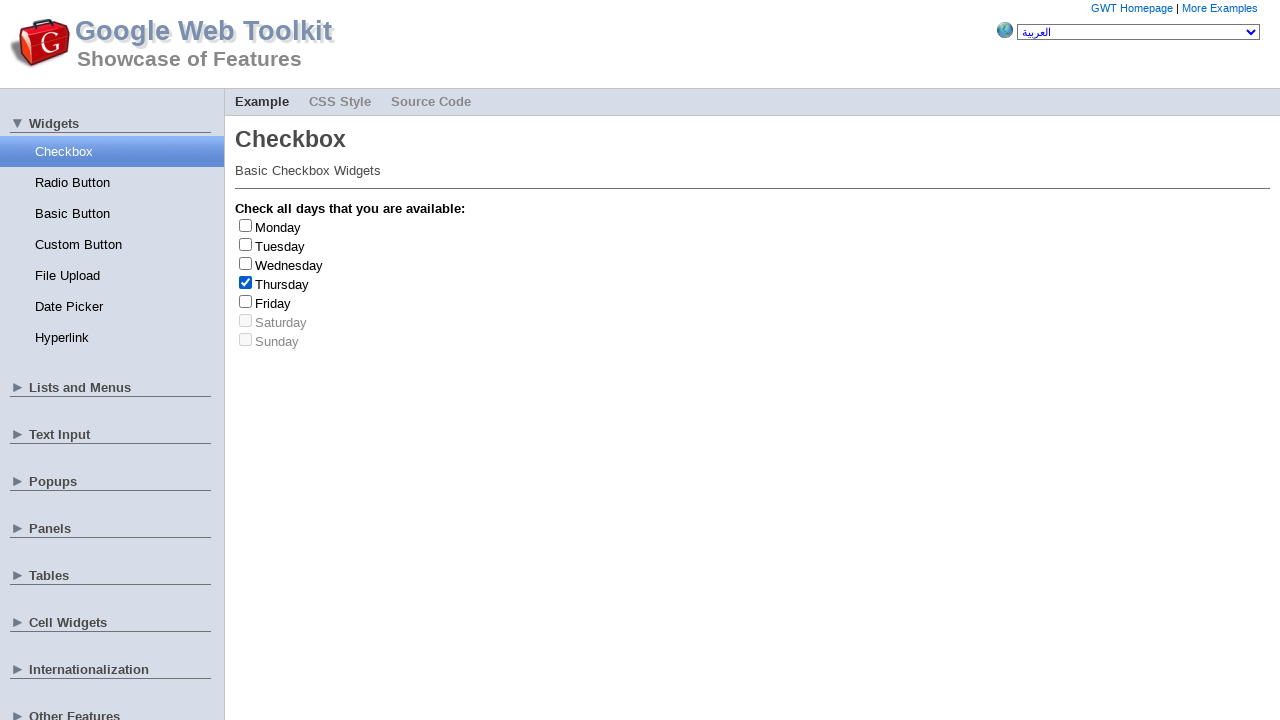

Read checkbox label text: 'Thursday'
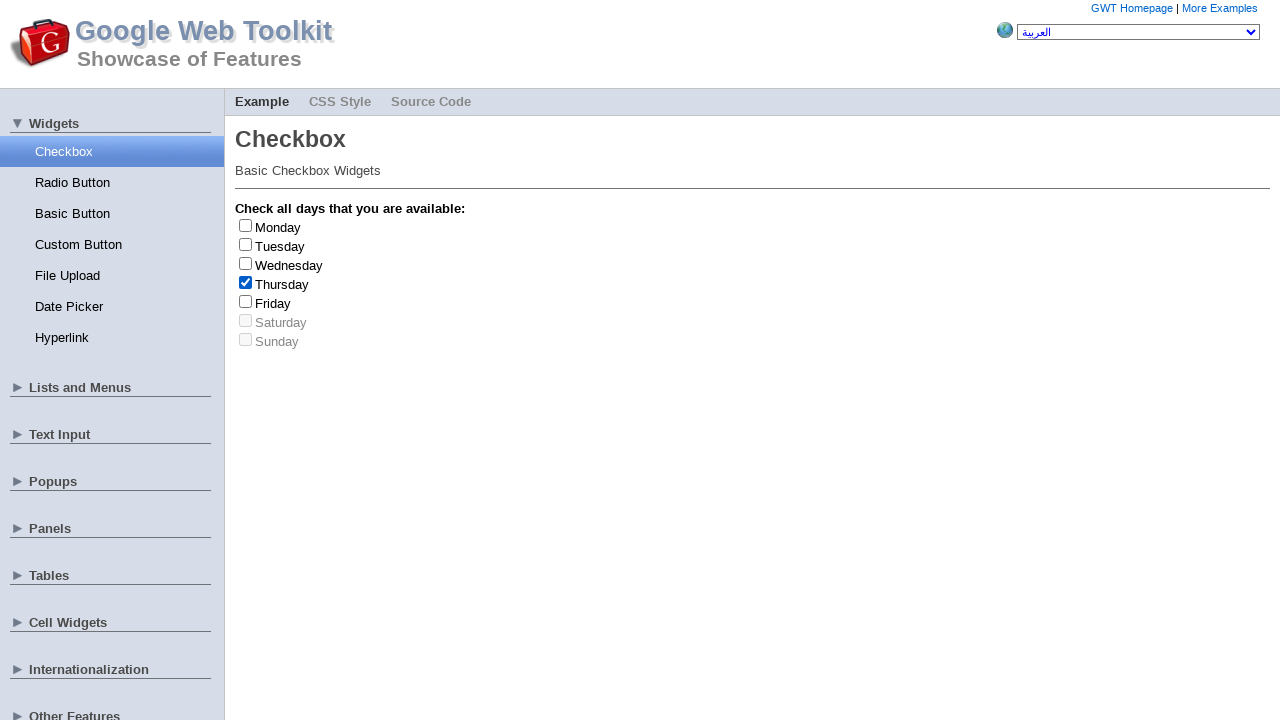

Unchecked checkbox at index 3 at (282, 284) on .gwt-CheckBox>label >> nth=3
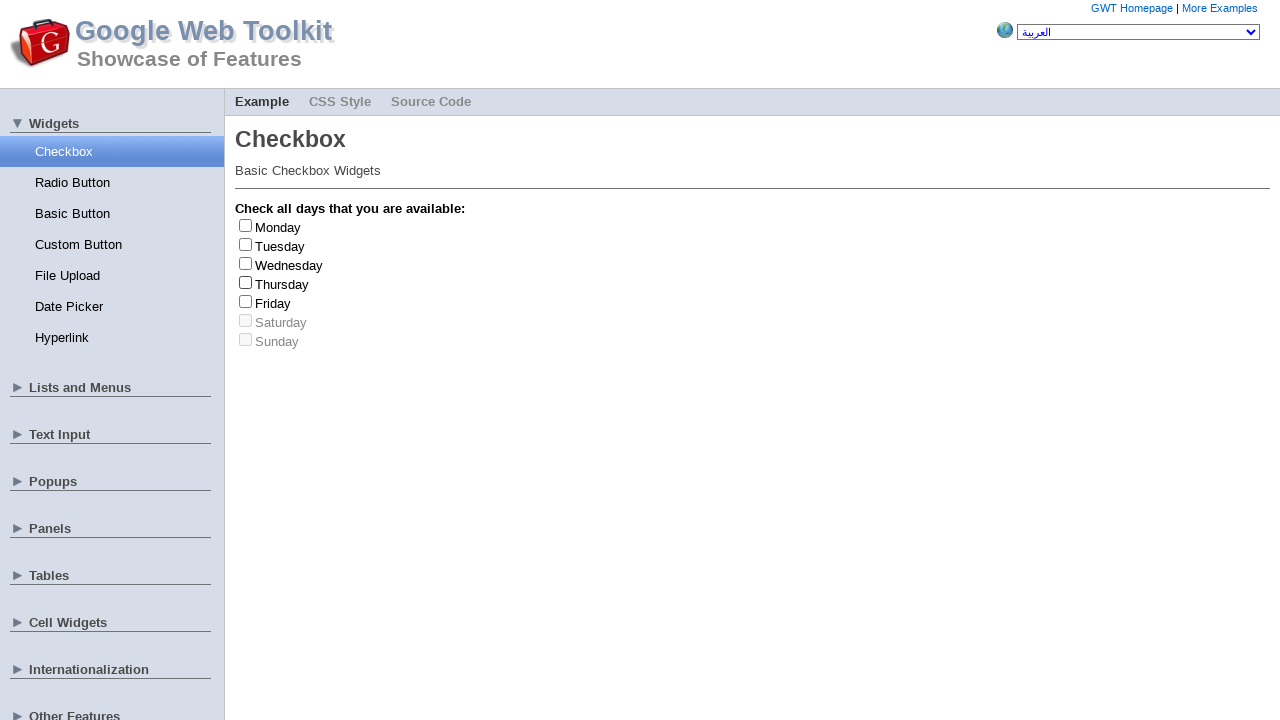

Generated random checkbox index: 0
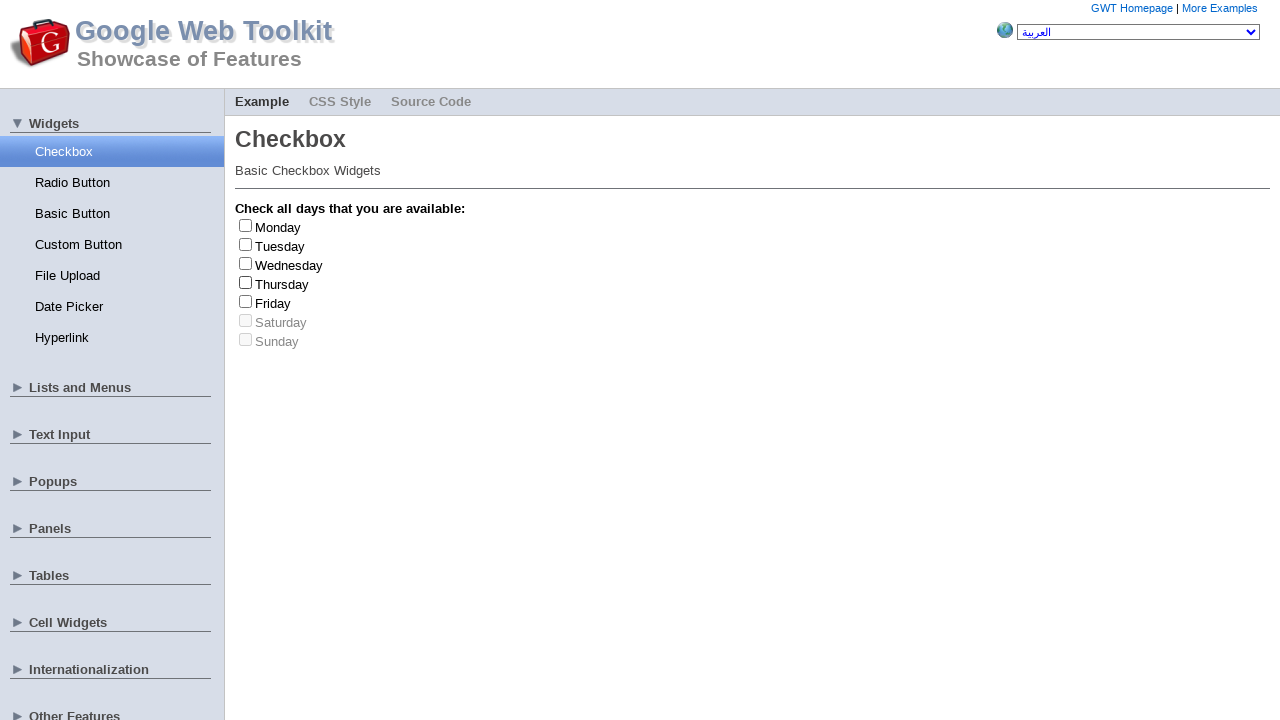

Clicked checkbox at index 0 at (278, 227) on .gwt-CheckBox>label >> nth=0
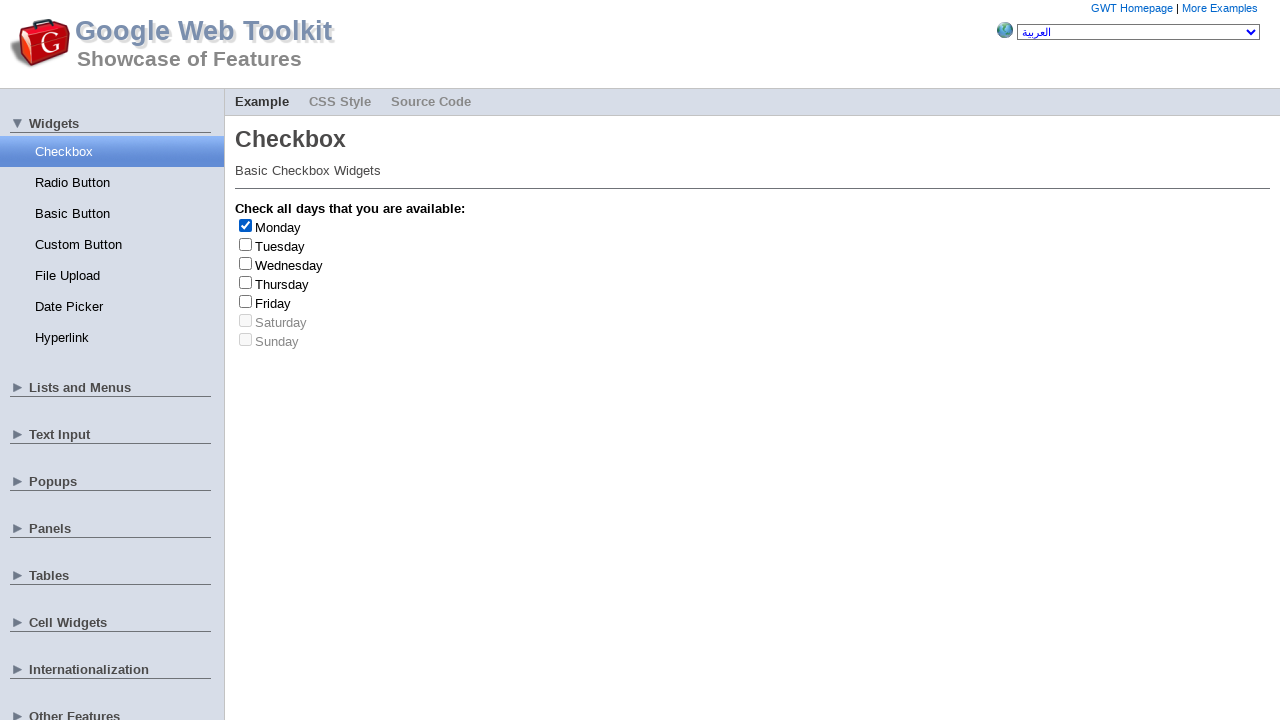

Read checkbox label text: 'Monday'
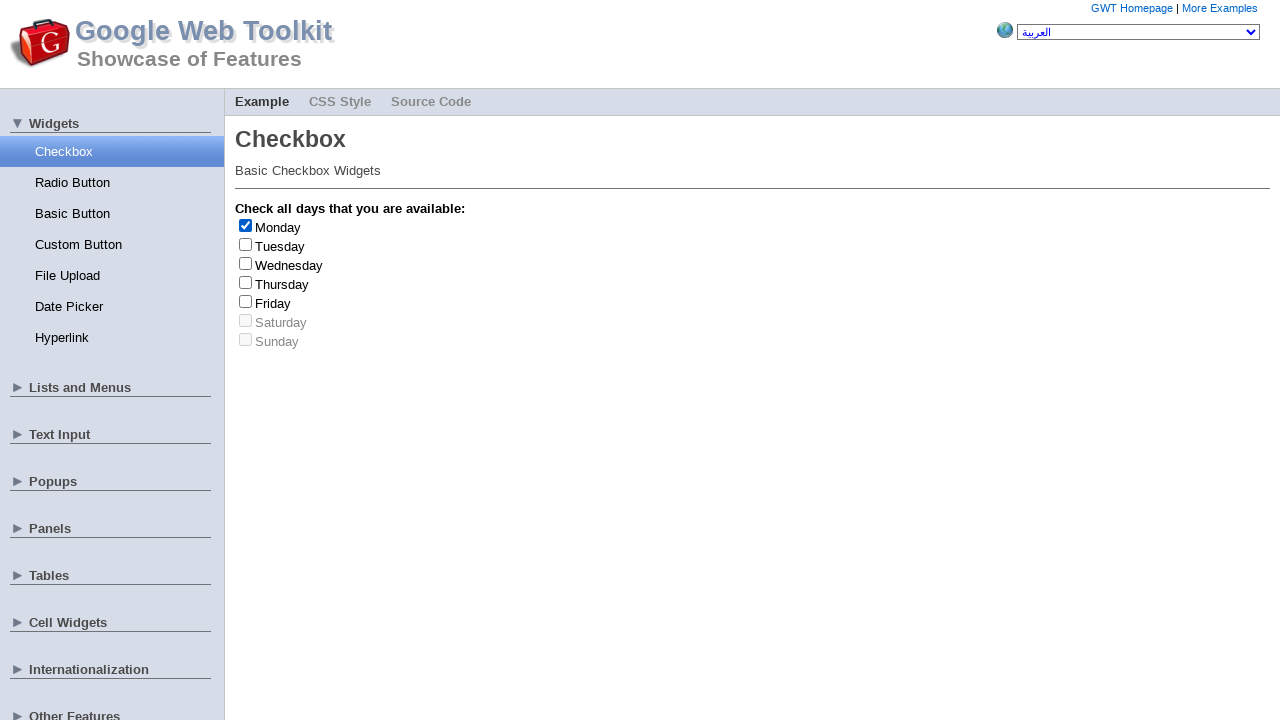

Unchecked checkbox at index 0 at (278, 227) on .gwt-CheckBox>label >> nth=0
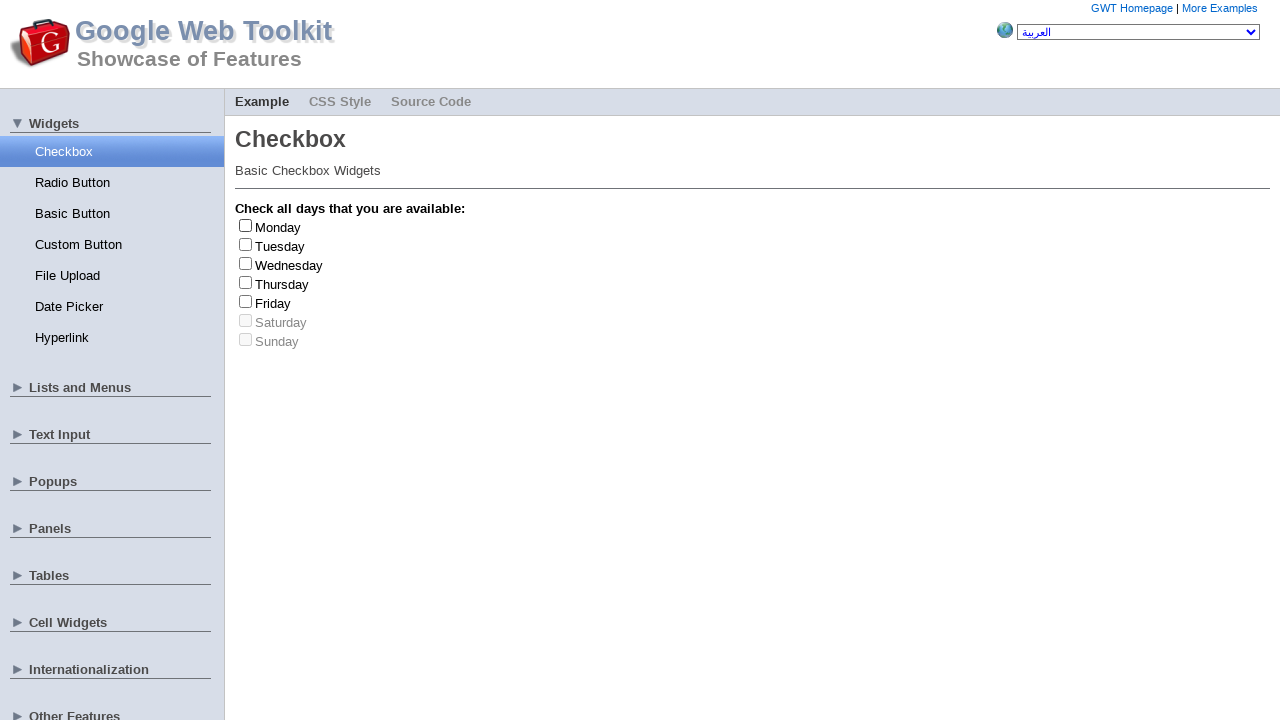

Generated random checkbox index: 6
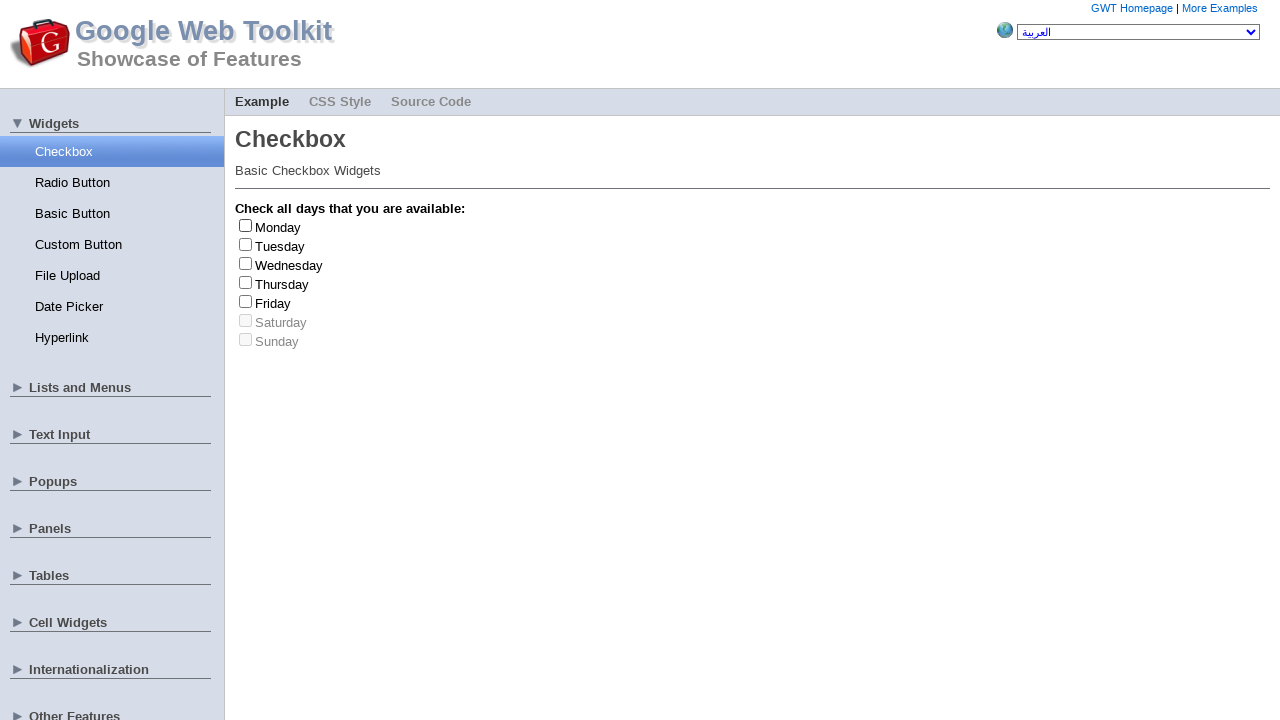

Generated random checkbox index: 5
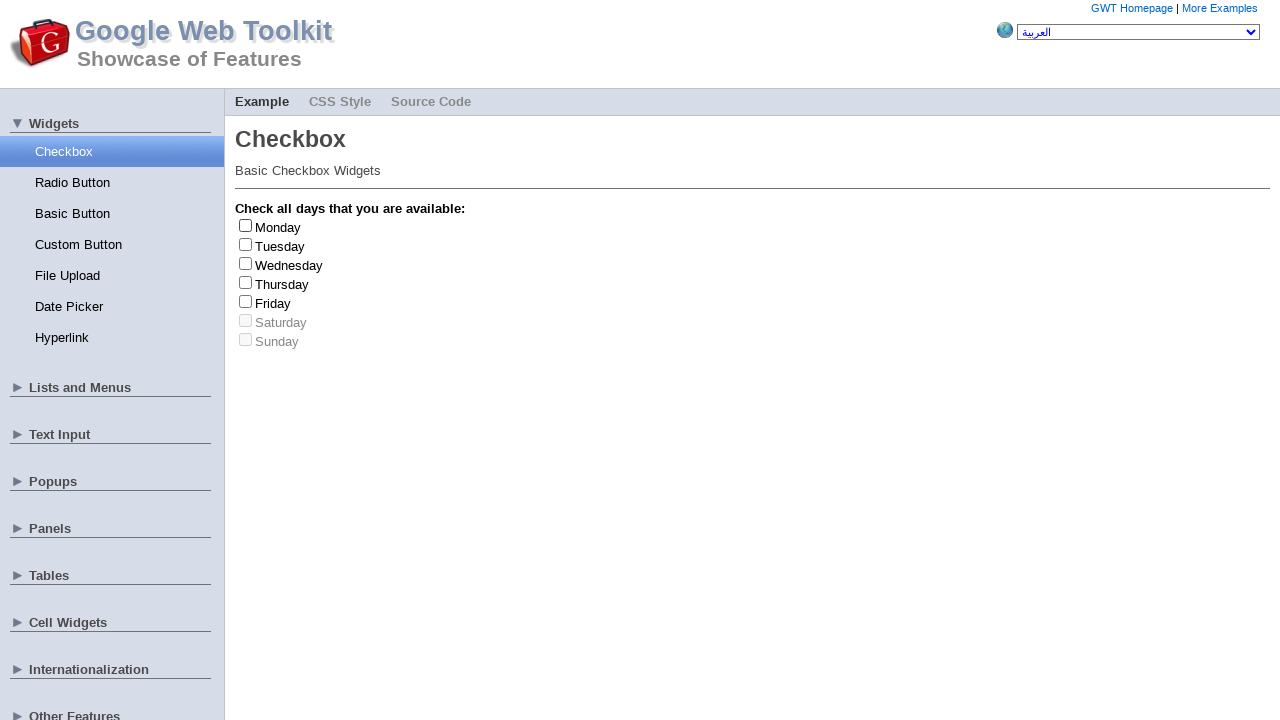

Generated random checkbox index: 4
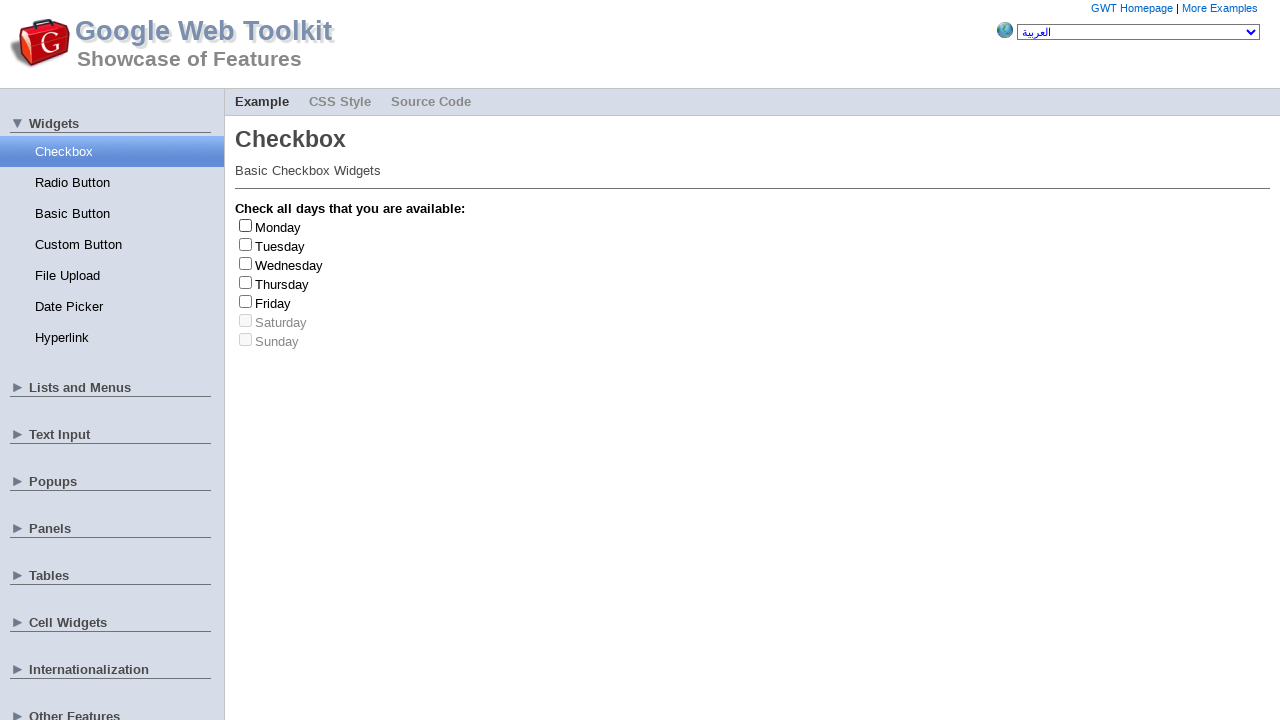

Clicked checkbox at index 4 at (273, 303) on .gwt-CheckBox>label >> nth=4
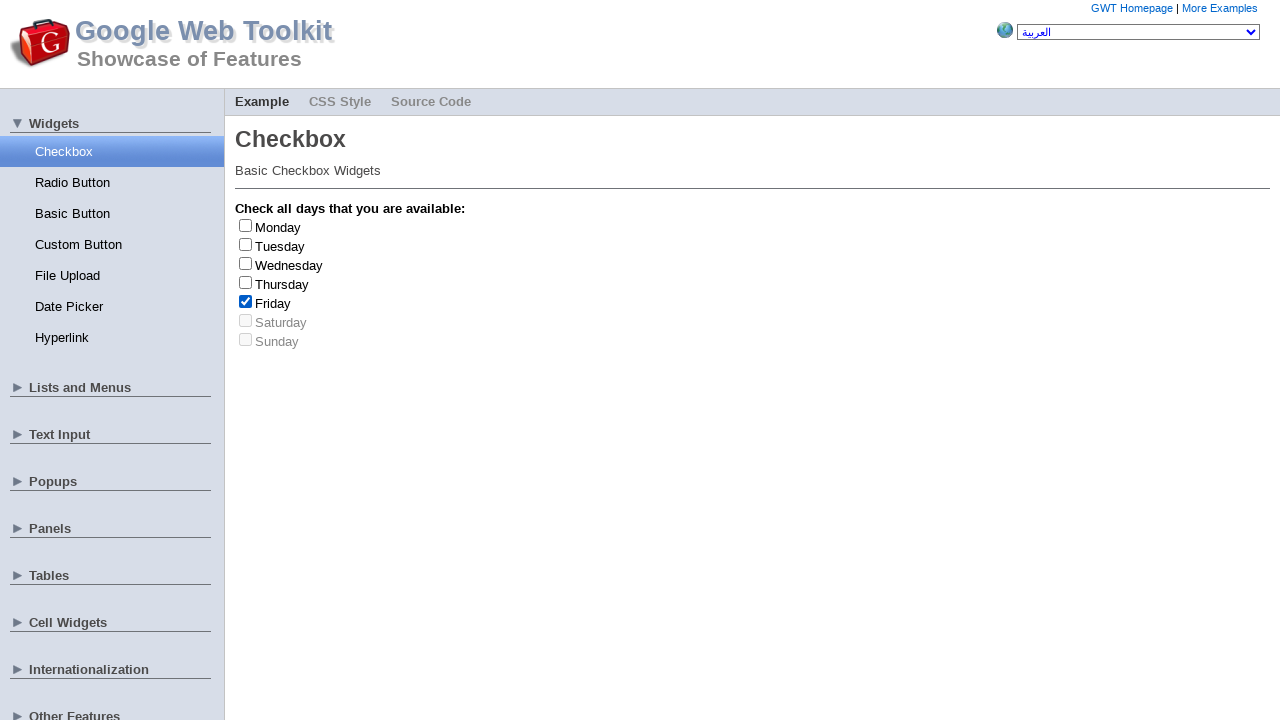

Read checkbox label text: 'Friday'
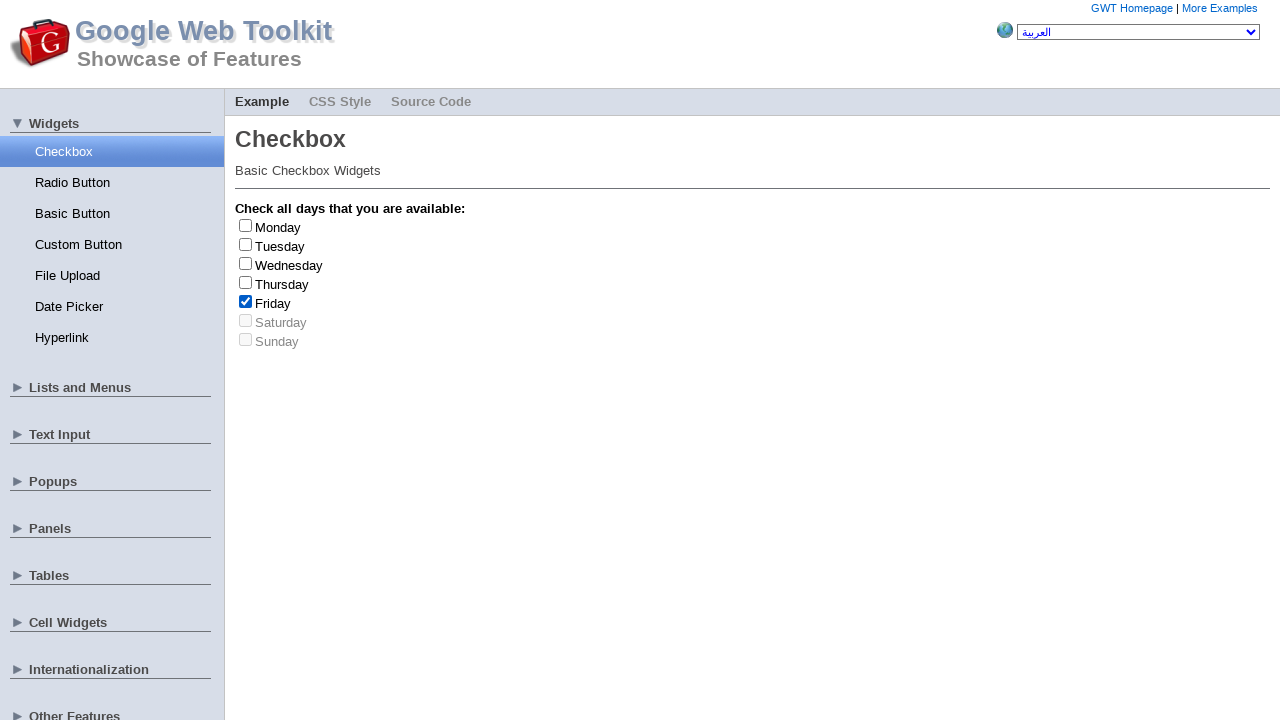

Found Friday! Count is now 1/3
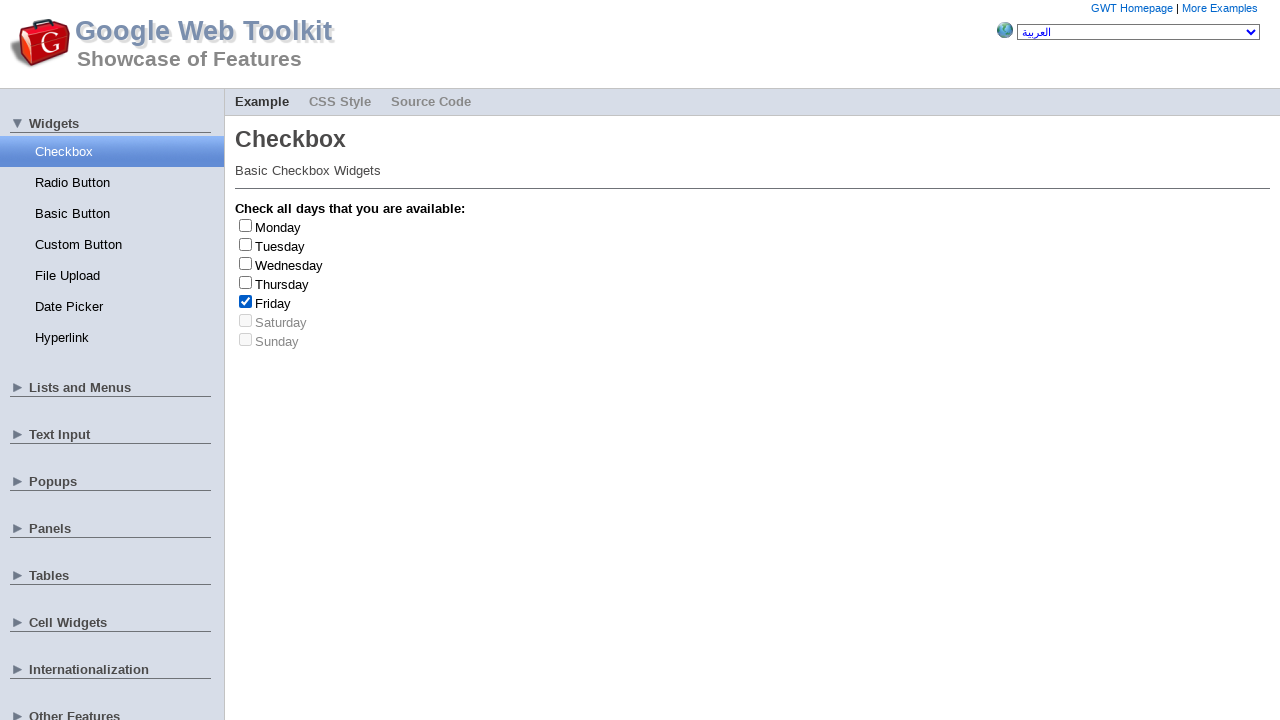

Unchecked checkbox at index 4 at (273, 303) on .gwt-CheckBox>label >> nth=4
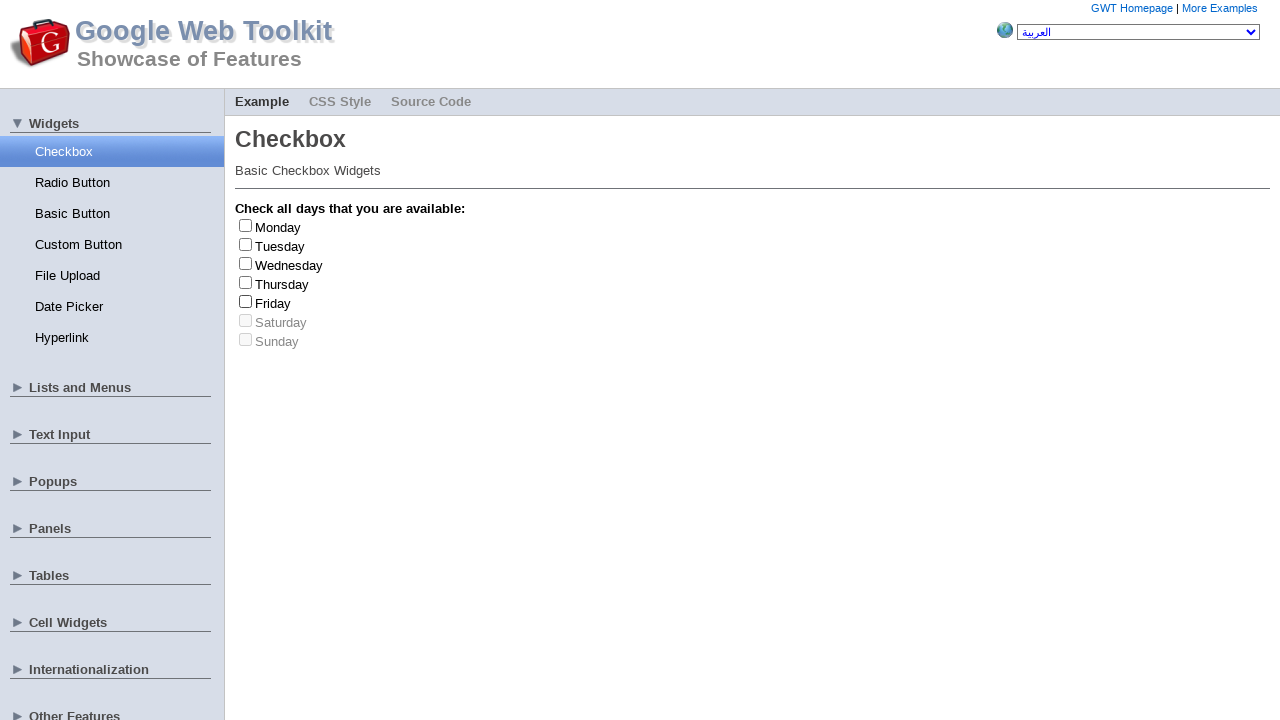

Generated random checkbox index: 4
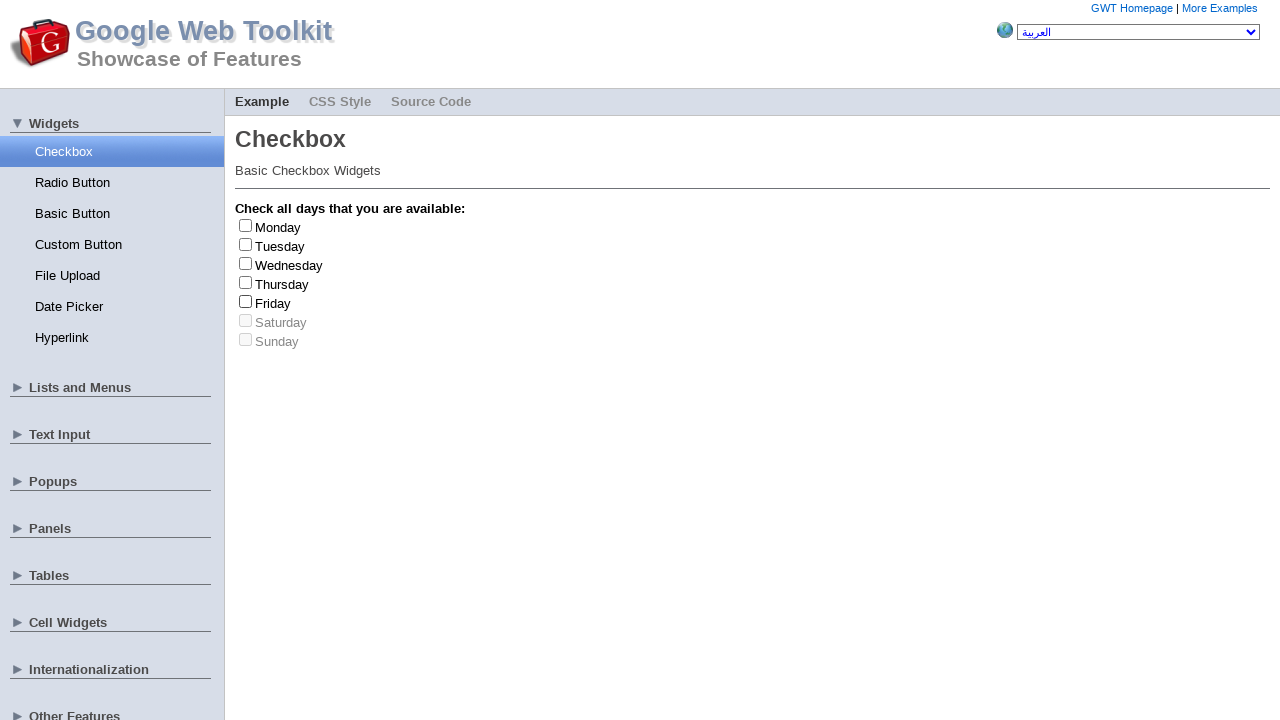

Clicked checkbox at index 4 at (273, 303) on .gwt-CheckBox>label >> nth=4
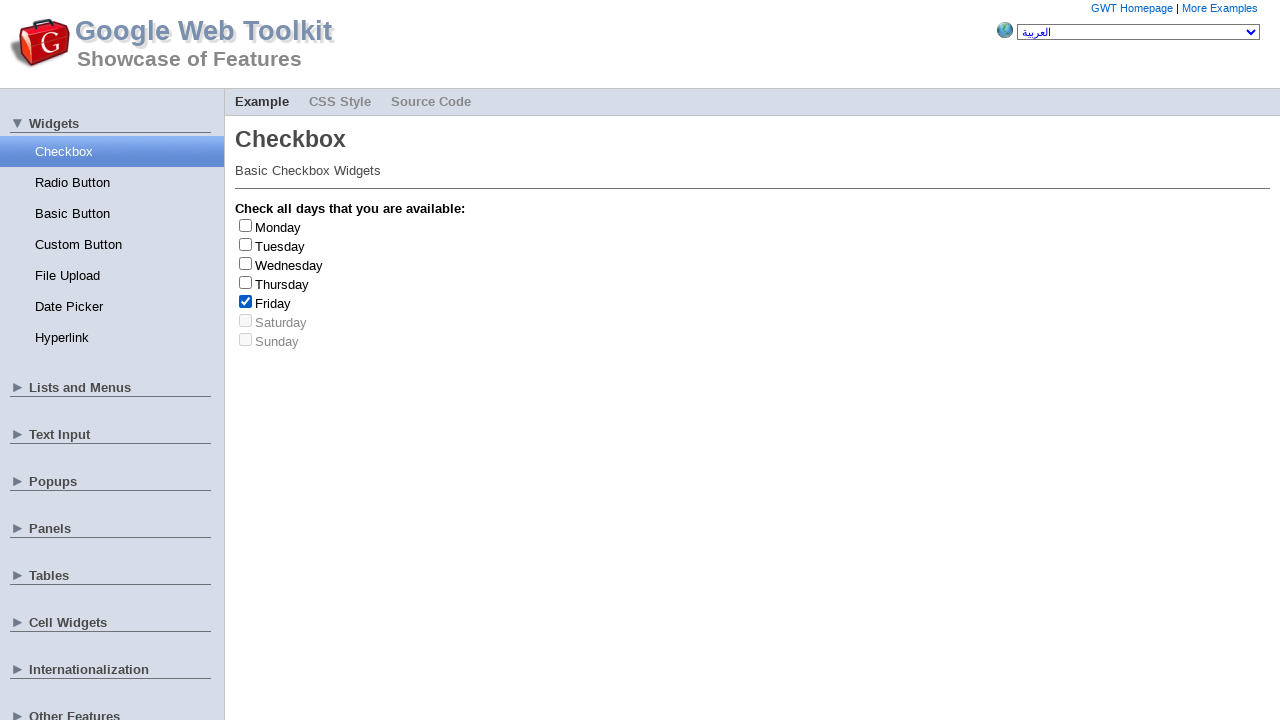

Read checkbox label text: 'Friday'
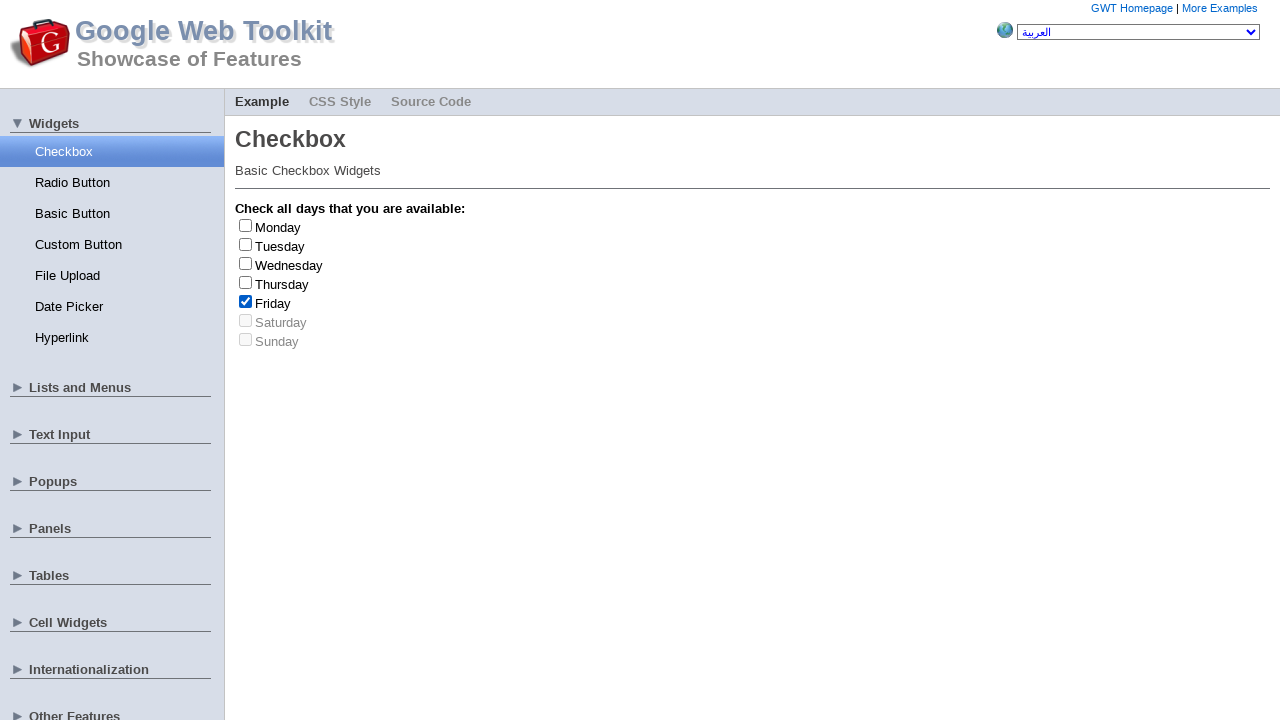

Found Friday! Count is now 2/3
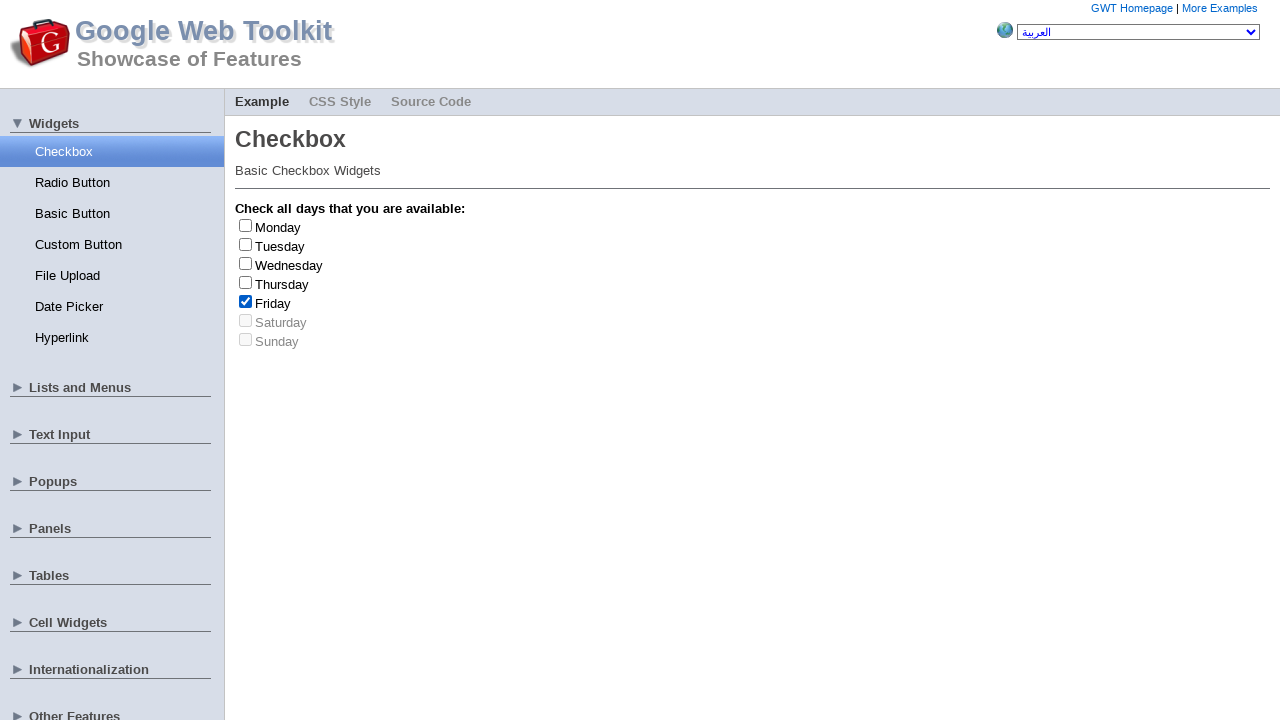

Unchecked checkbox at index 4 at (273, 303) on .gwt-CheckBox>label >> nth=4
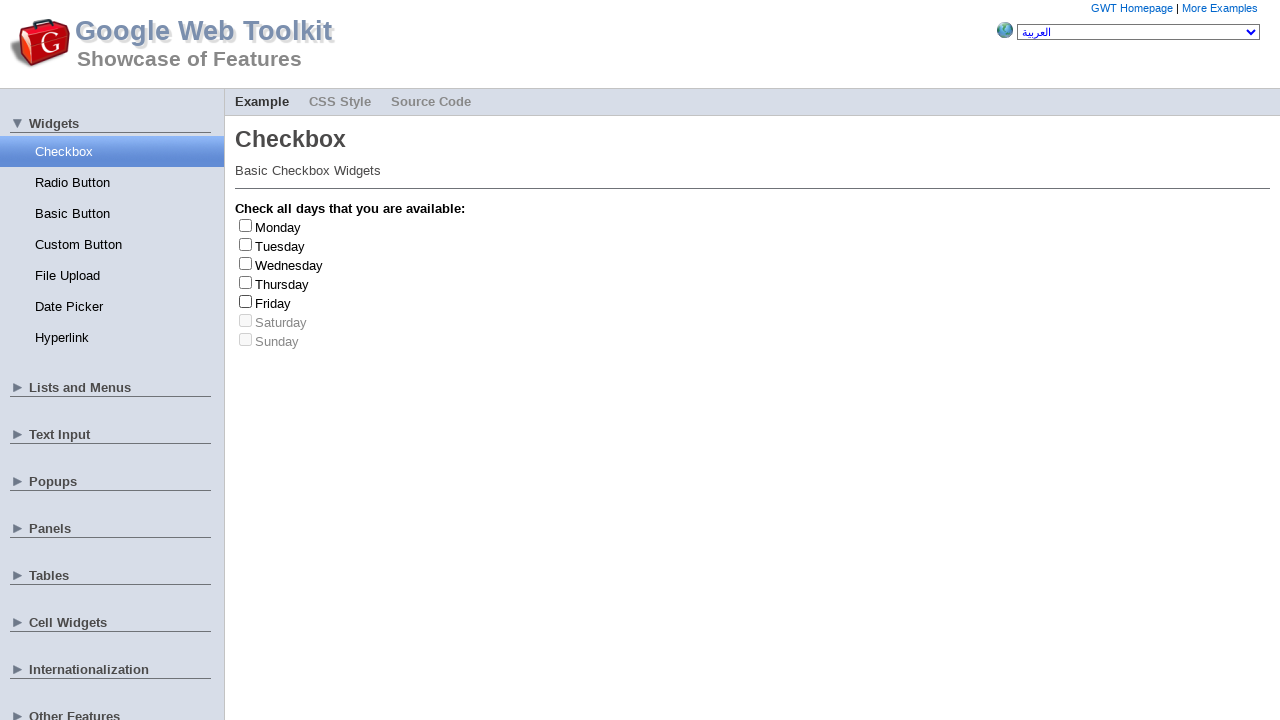

Generated random checkbox index: 2
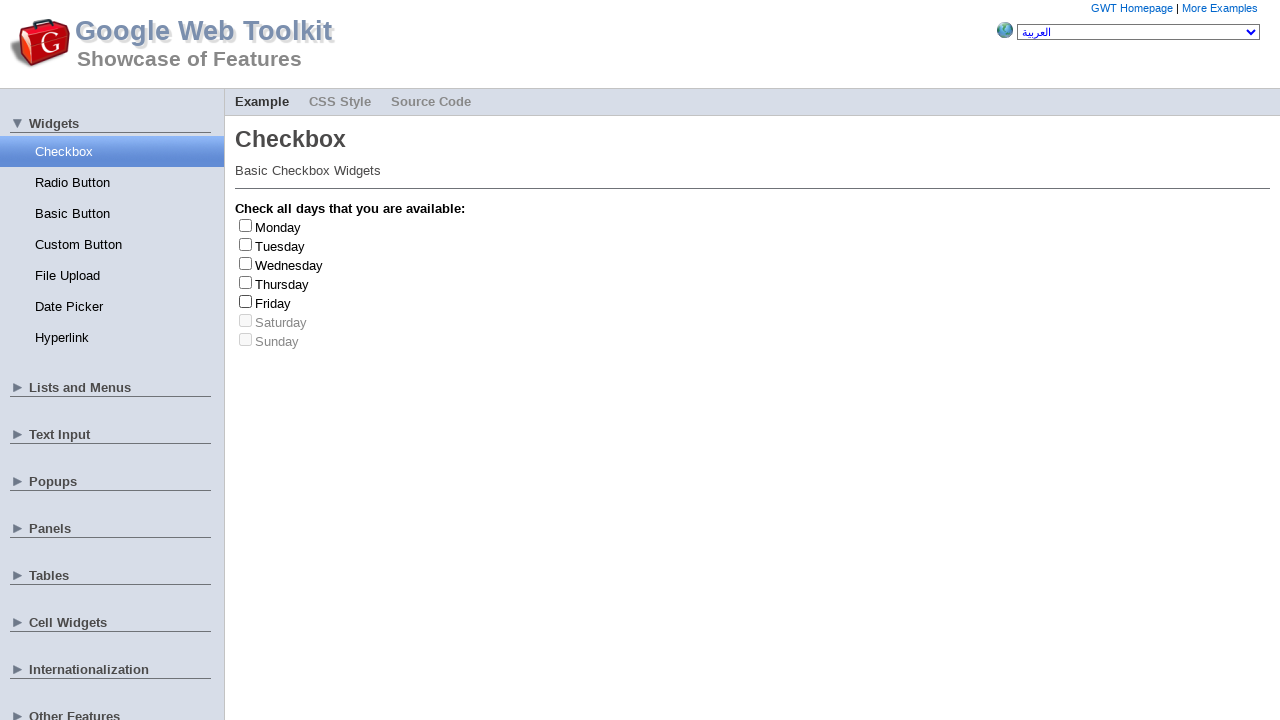

Clicked checkbox at index 2 at (289, 265) on .gwt-CheckBox>label >> nth=2
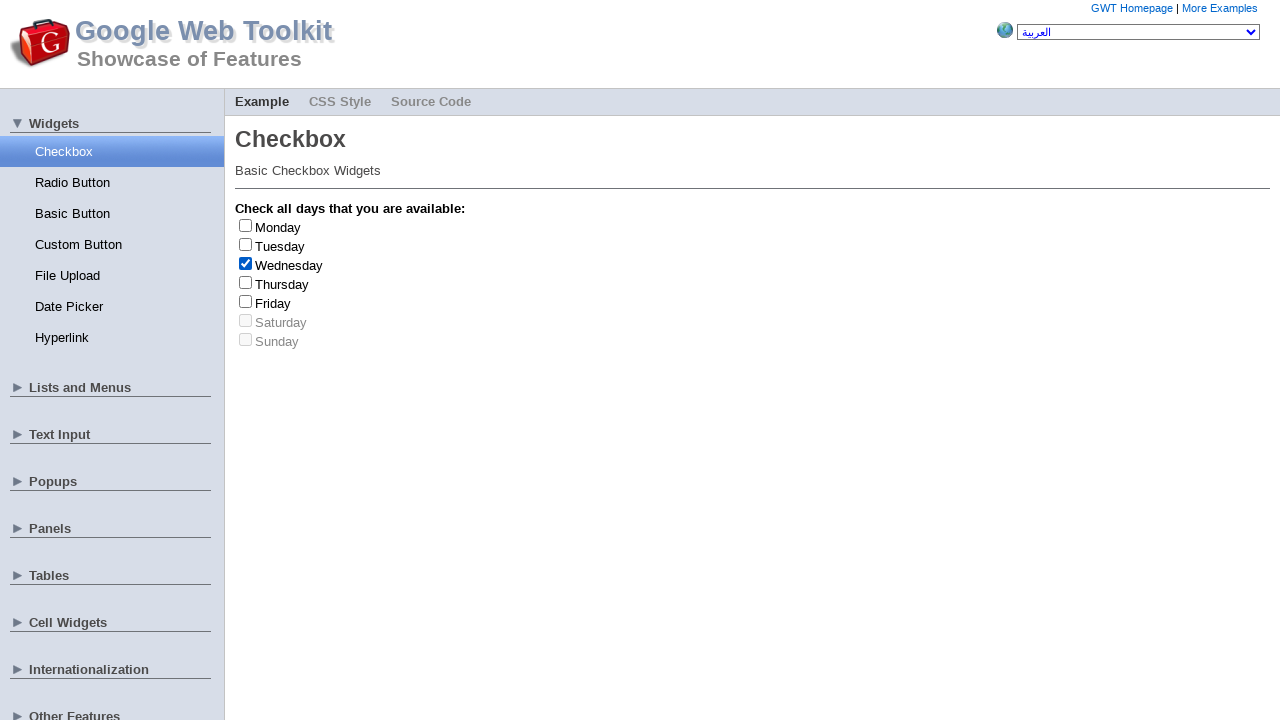

Read checkbox label text: 'Wednesday'
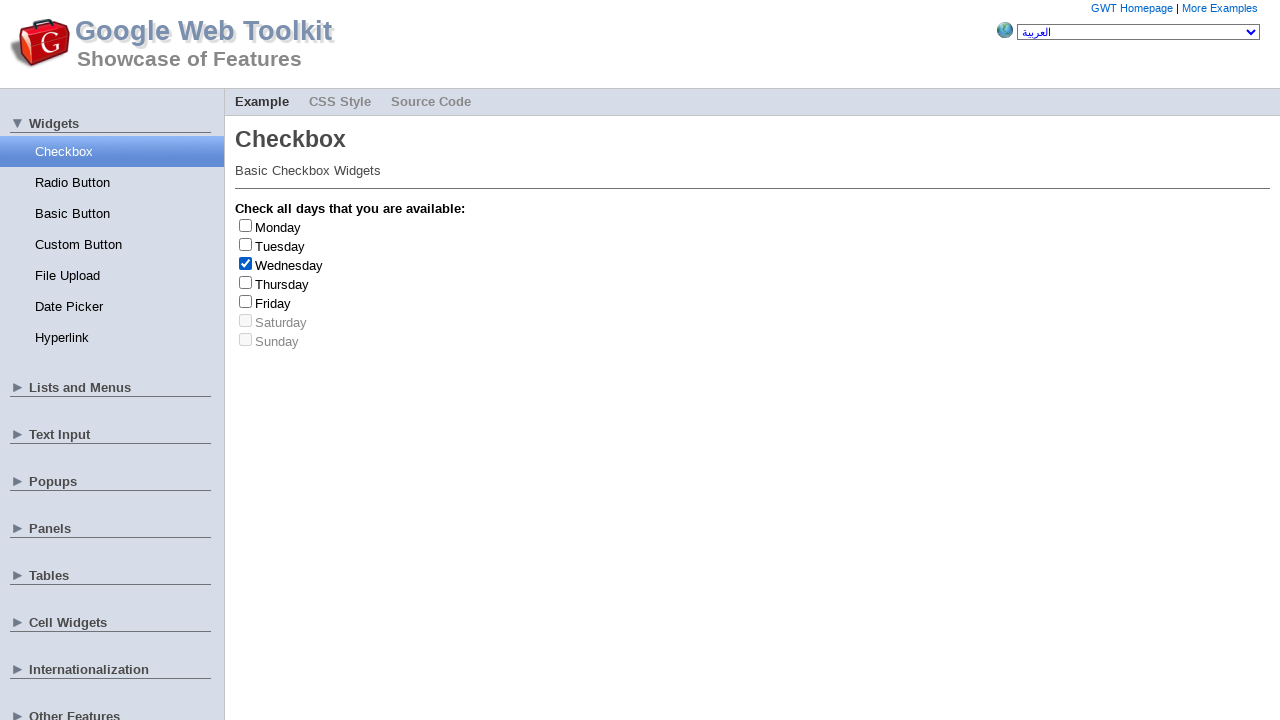

Unchecked checkbox at index 2 at (289, 265) on .gwt-CheckBox>label >> nth=2
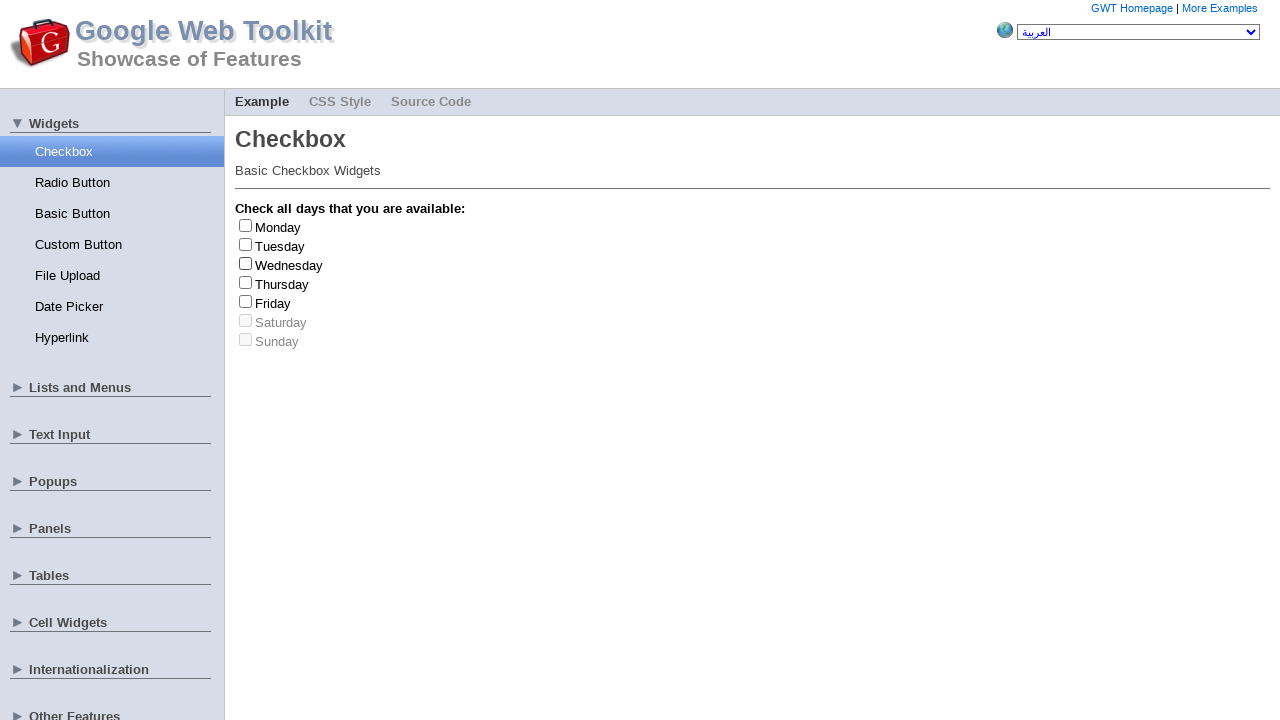

Generated random checkbox index: 3
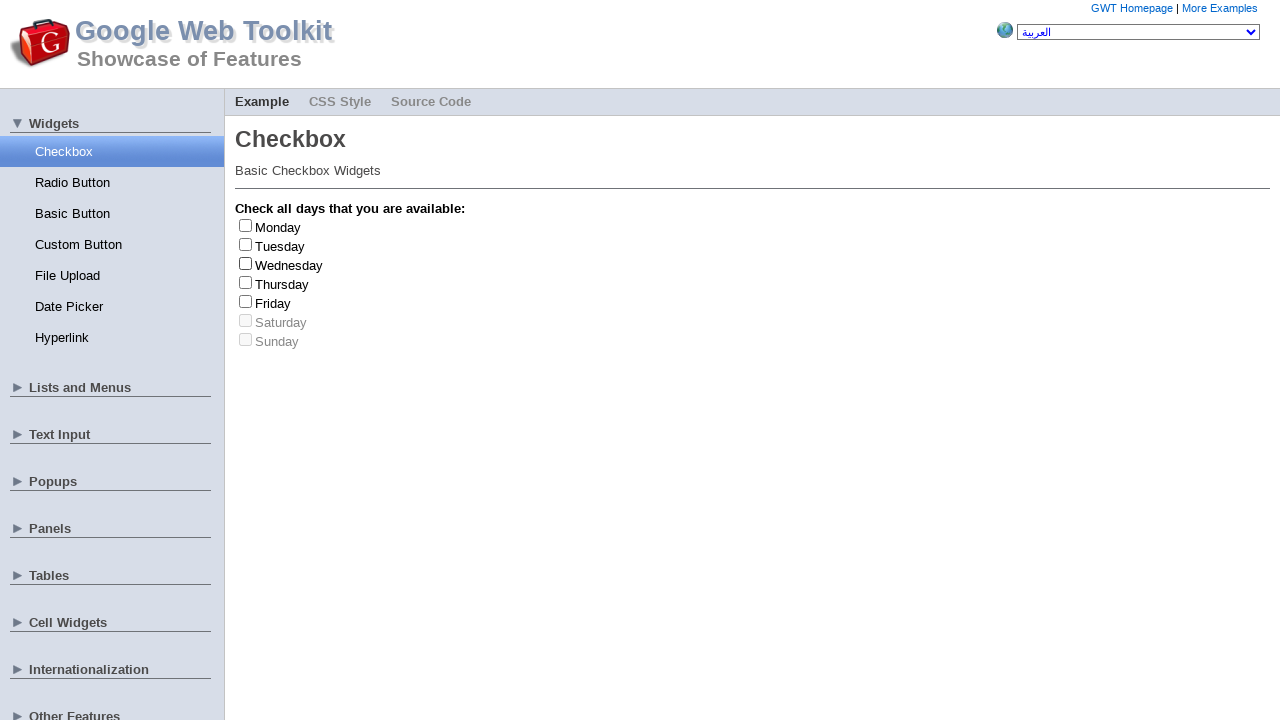

Clicked checkbox at index 3 at (282, 284) on .gwt-CheckBox>label >> nth=3
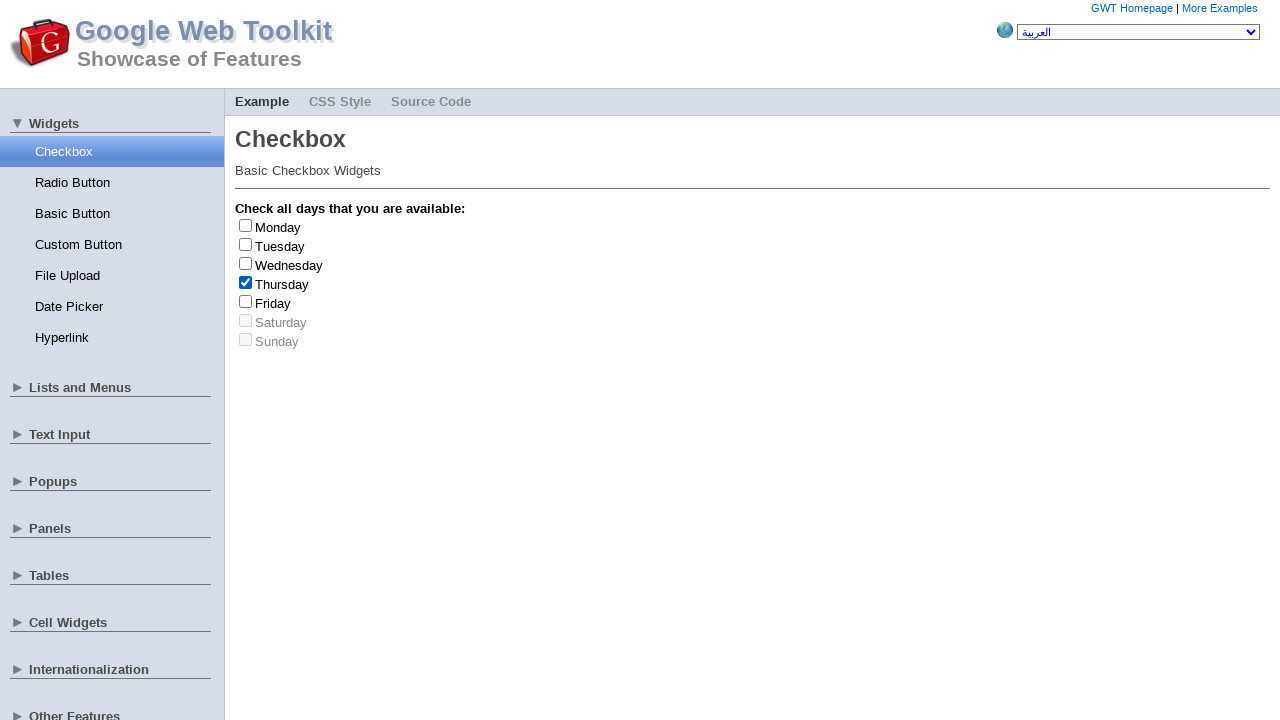

Read checkbox label text: 'Thursday'
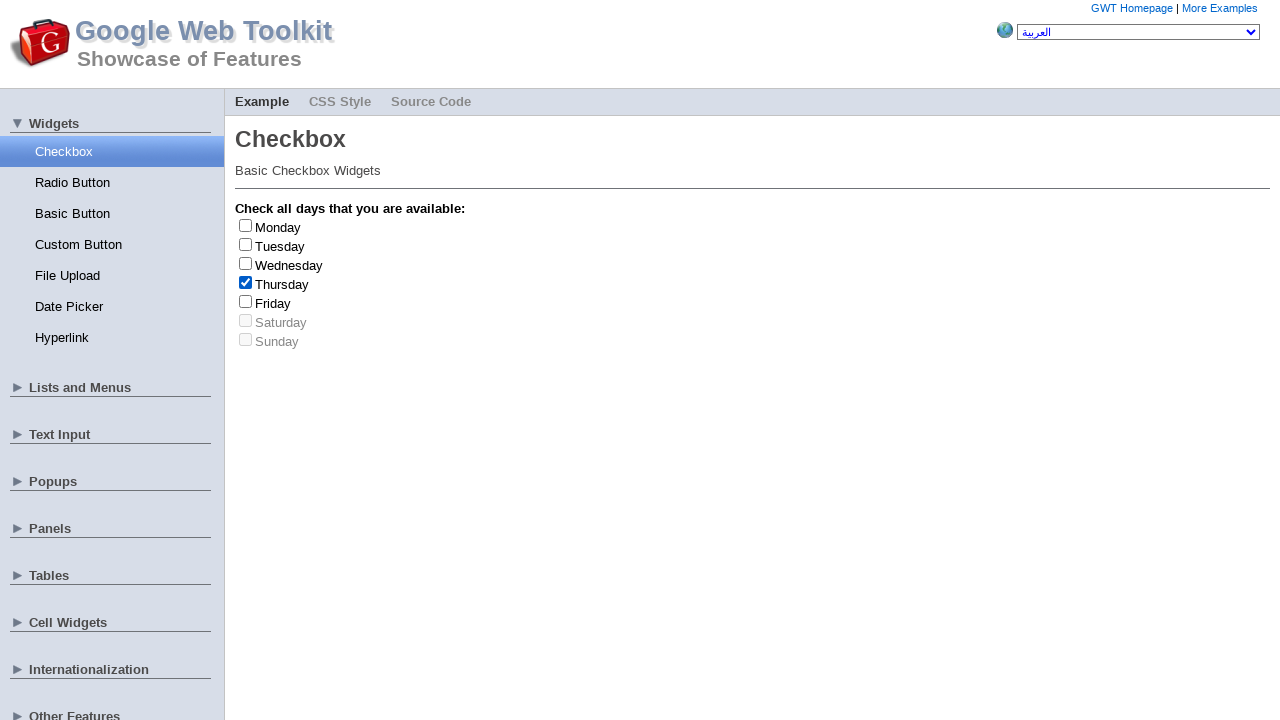

Unchecked checkbox at index 3 at (282, 284) on .gwt-CheckBox>label >> nth=3
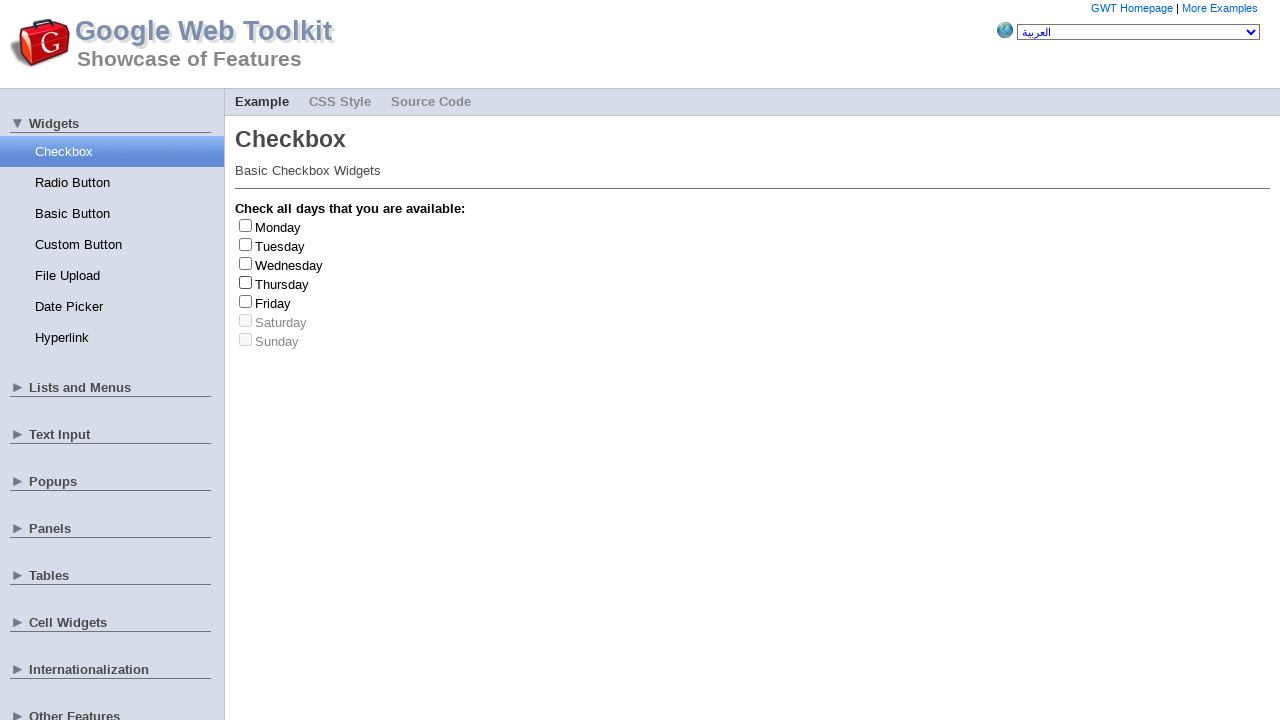

Generated random checkbox index: 3
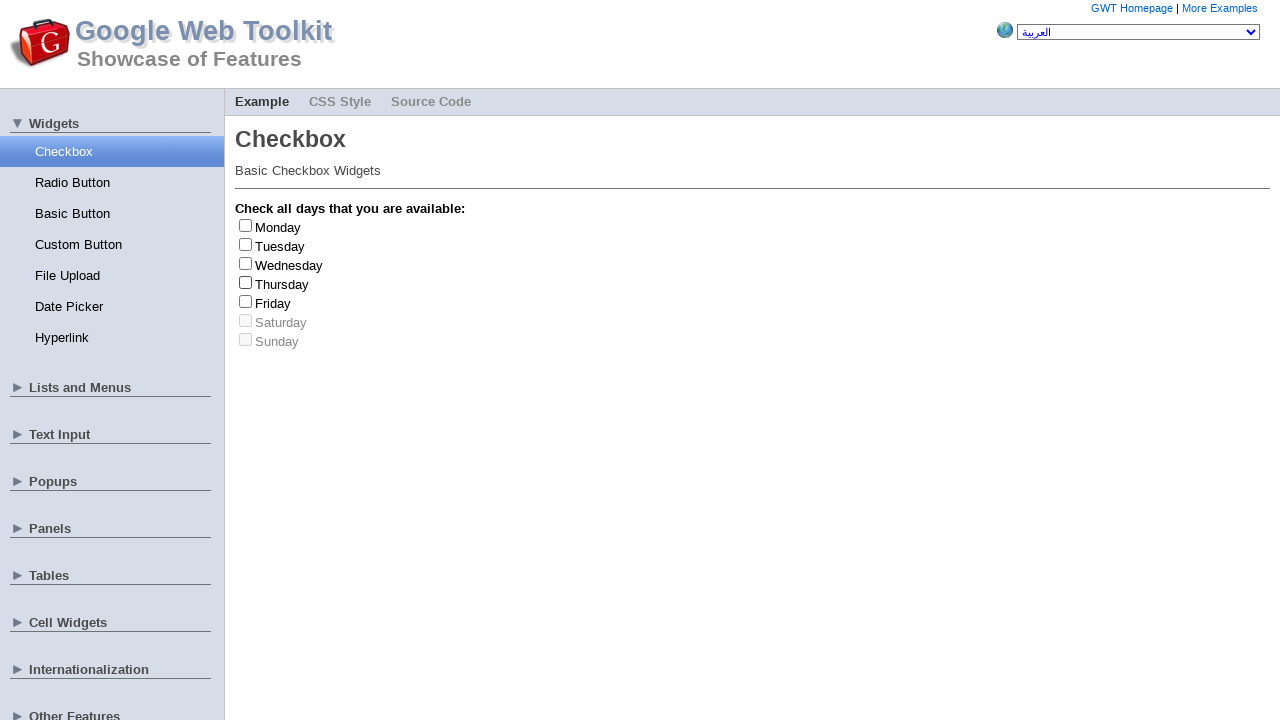

Clicked checkbox at index 3 at (282, 284) on .gwt-CheckBox>label >> nth=3
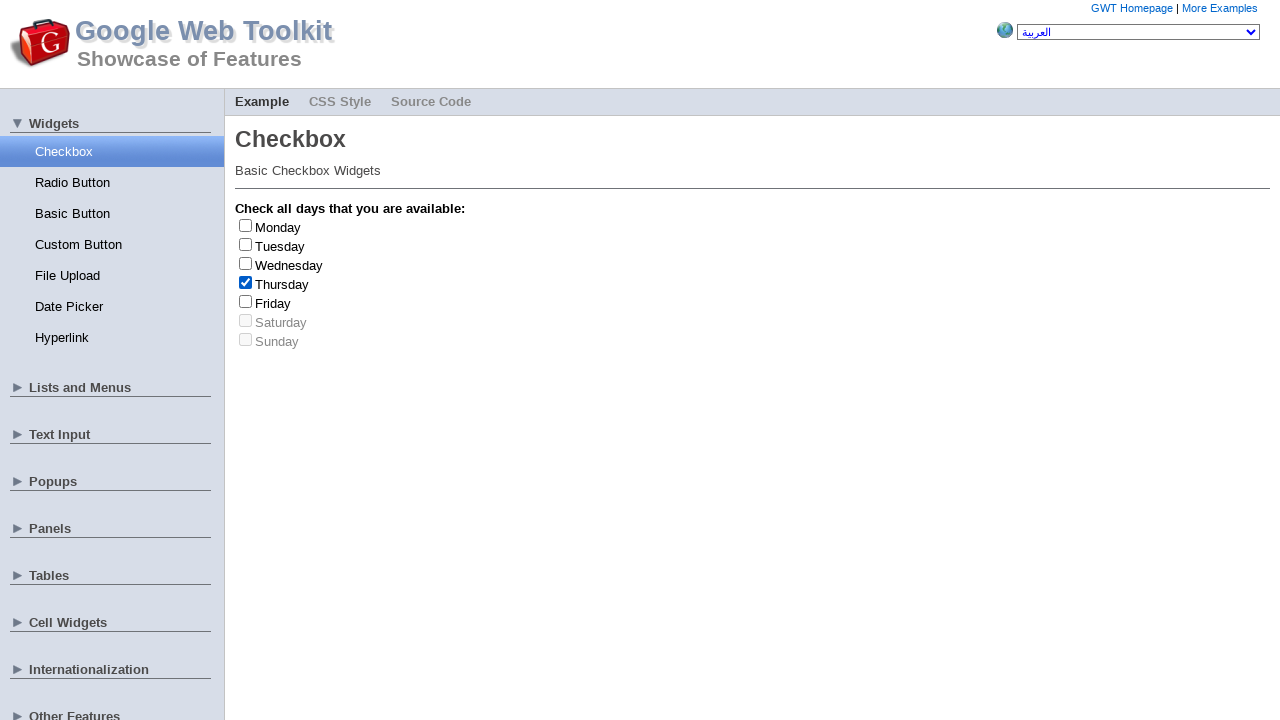

Read checkbox label text: 'Thursday'
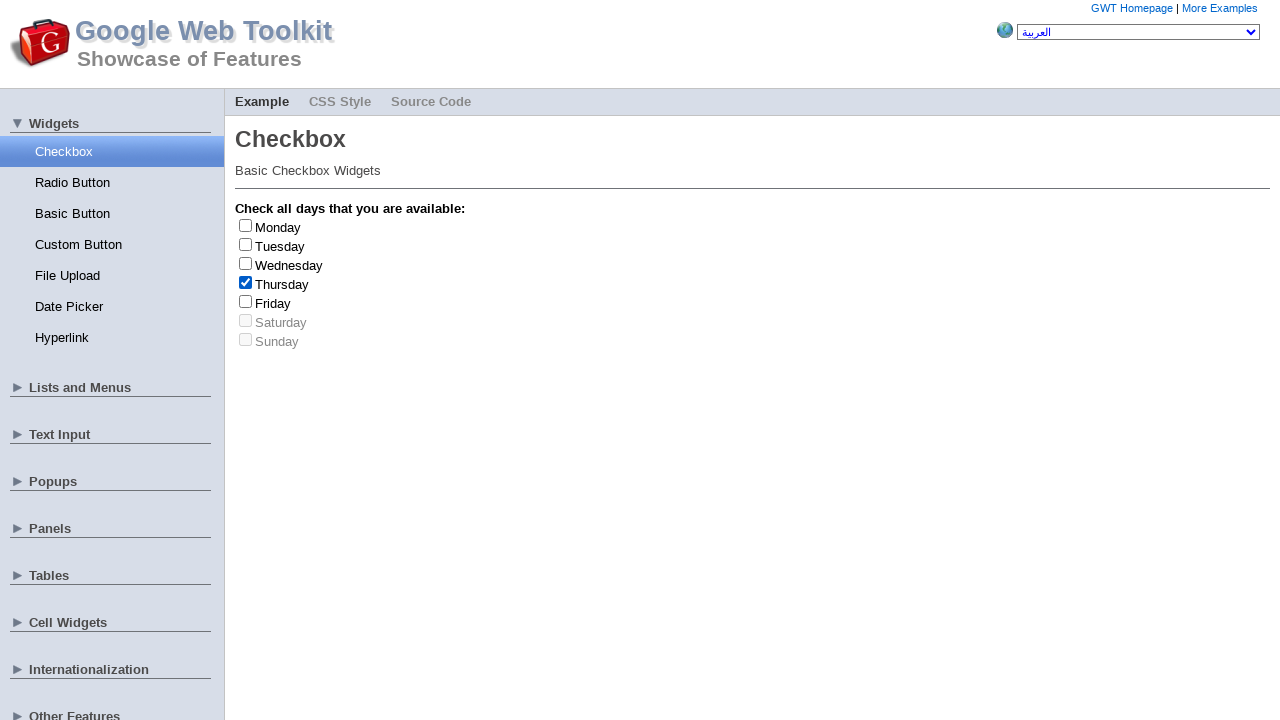

Unchecked checkbox at index 3 at (282, 284) on .gwt-CheckBox>label >> nth=3
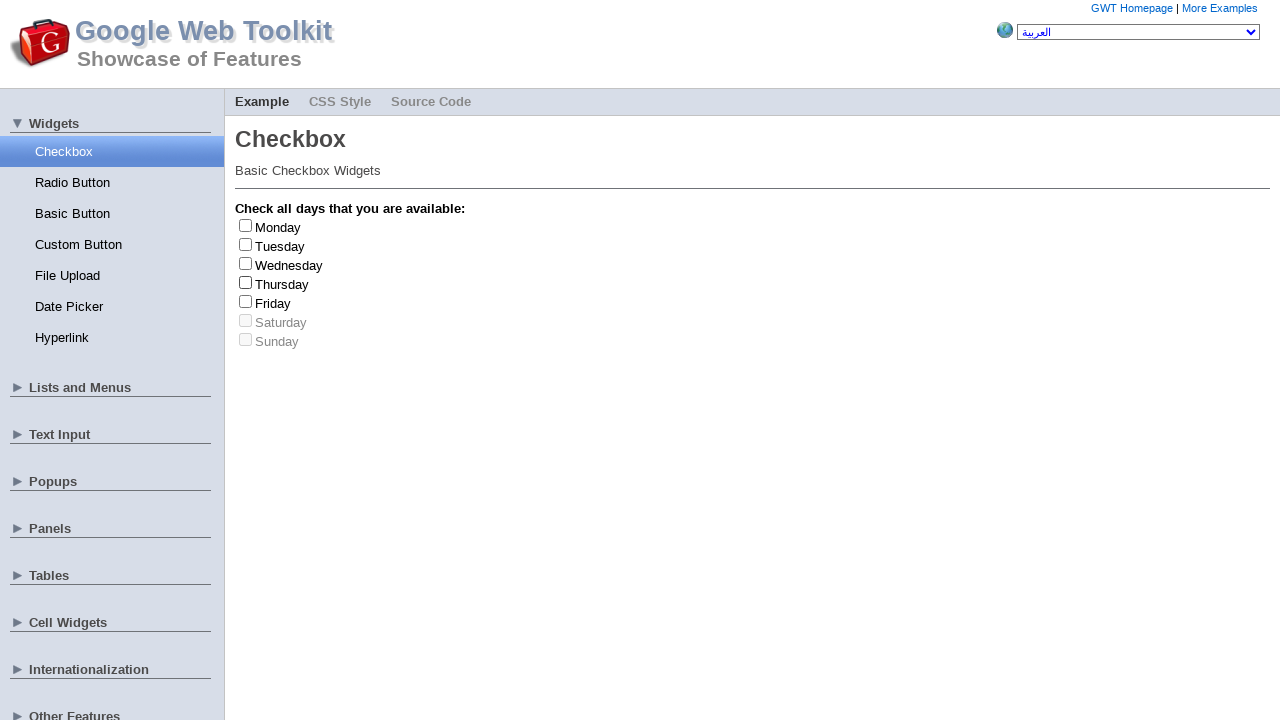

Generated random checkbox index: 6
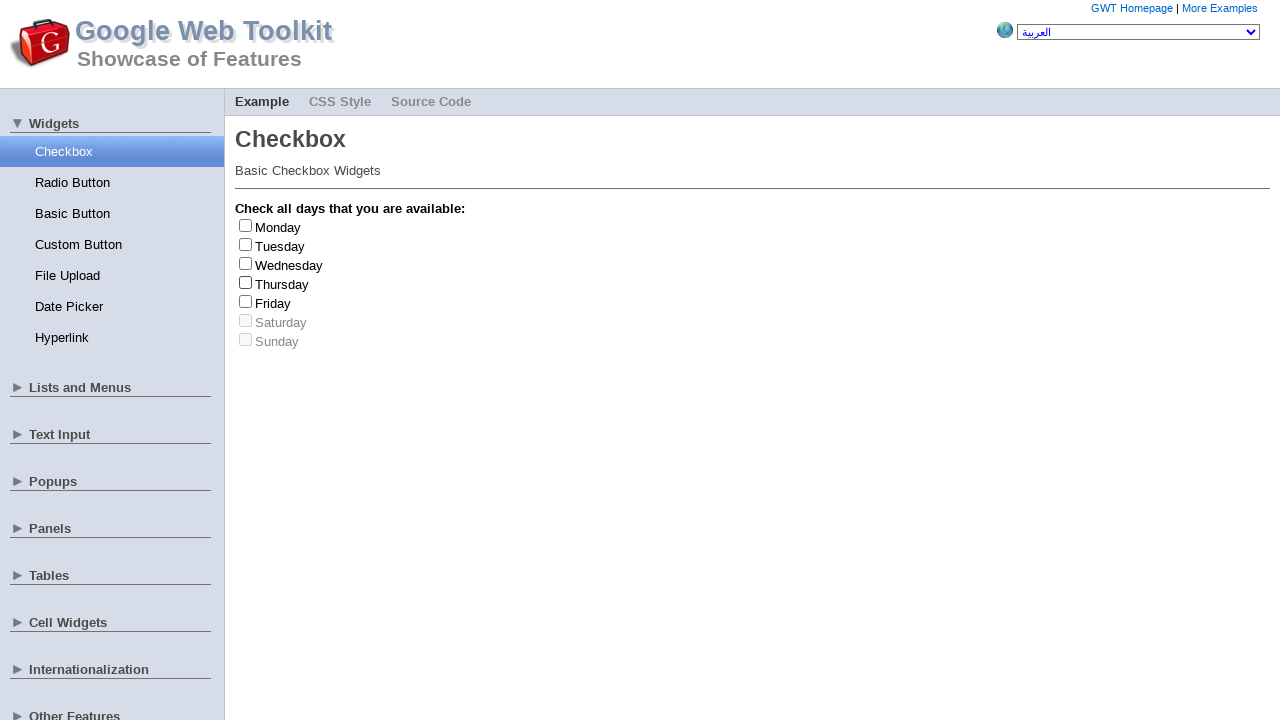

Generated random checkbox index: 0
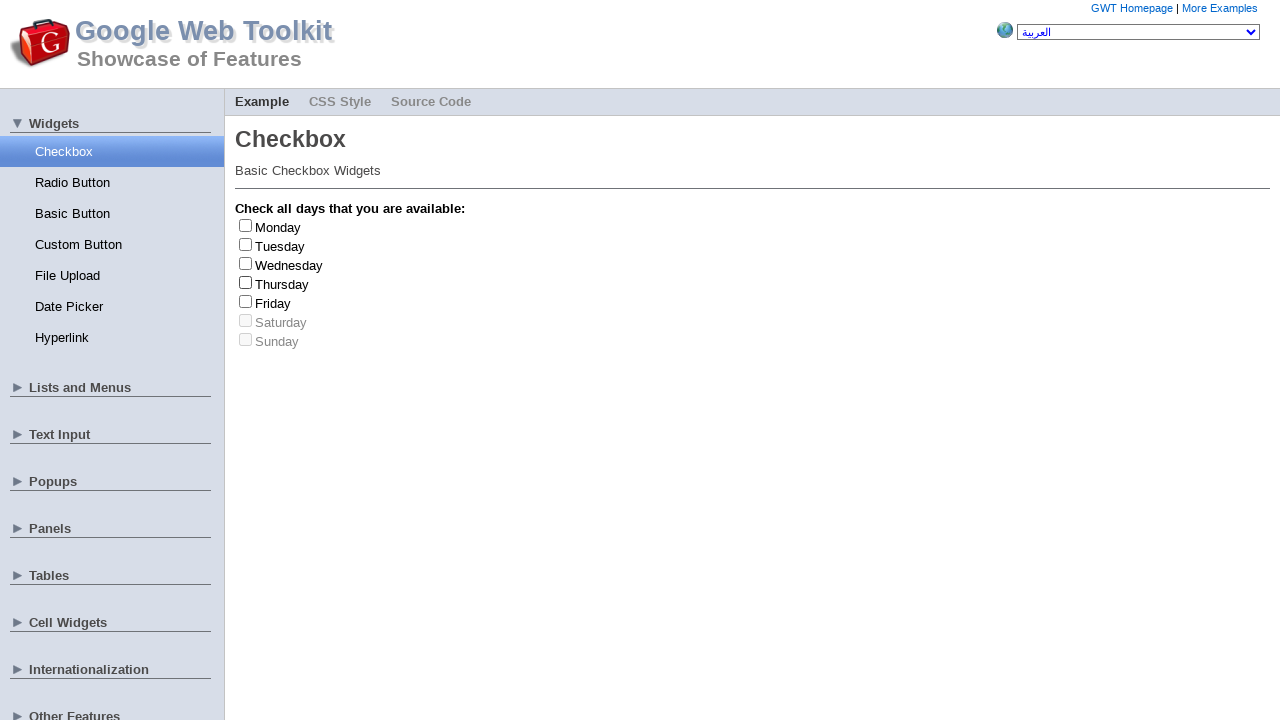

Clicked checkbox at index 0 at (278, 227) on .gwt-CheckBox>label >> nth=0
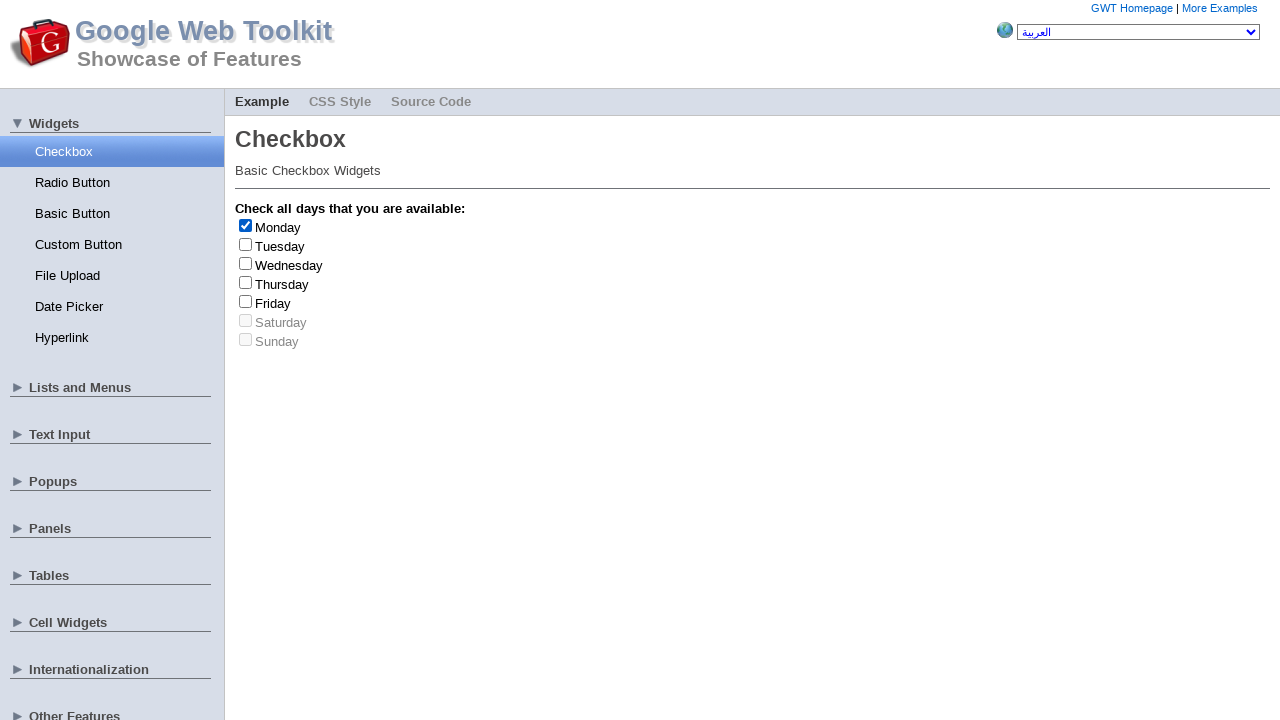

Read checkbox label text: 'Monday'
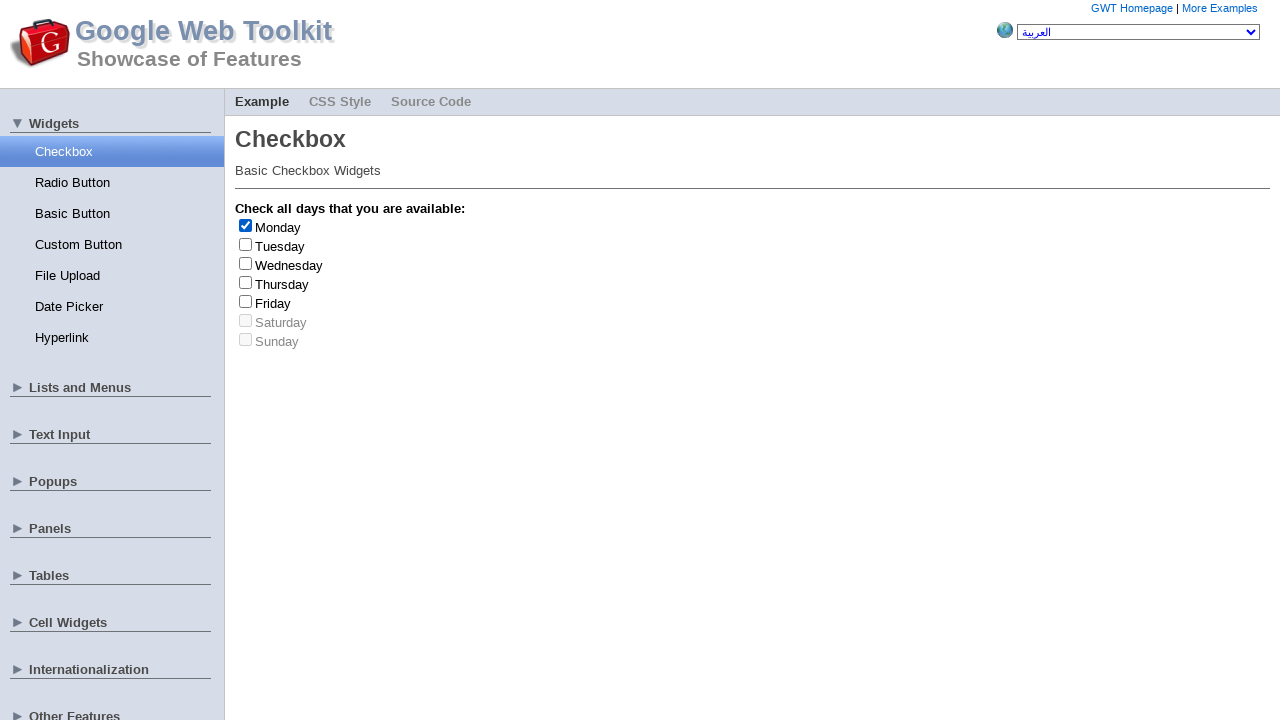

Unchecked checkbox at index 0 at (278, 227) on .gwt-CheckBox>label >> nth=0
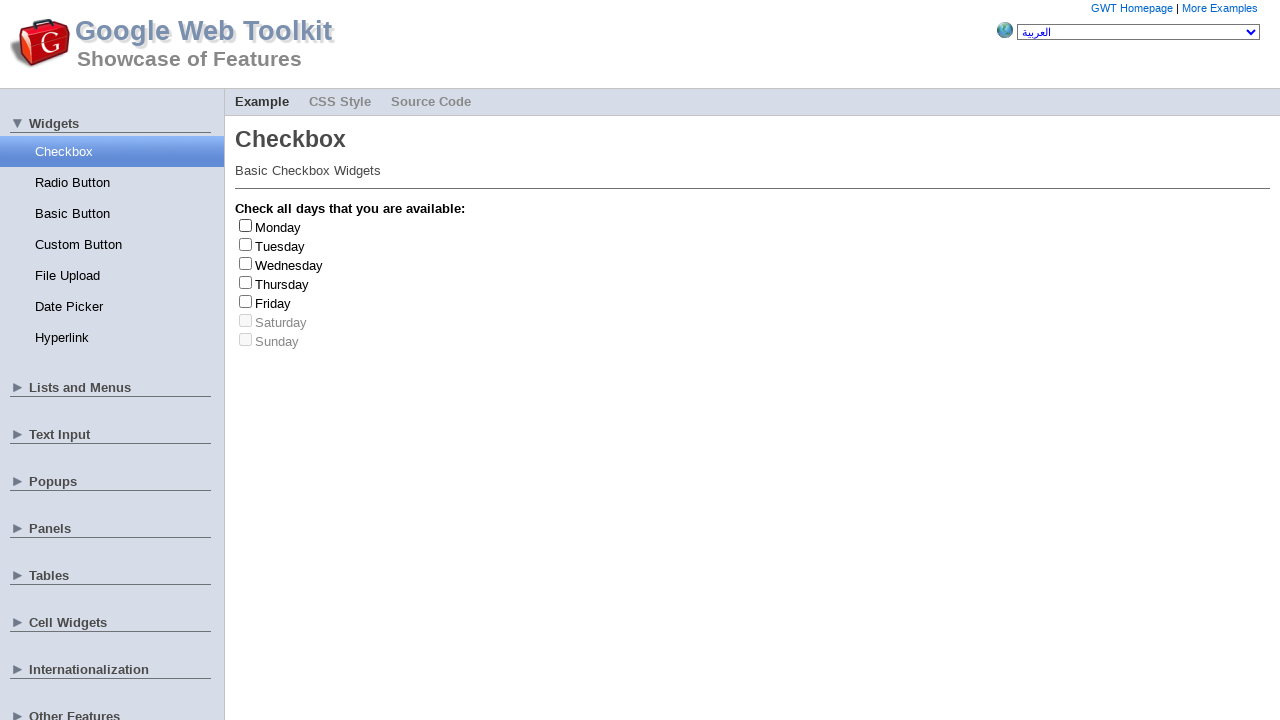

Generated random checkbox index: 1
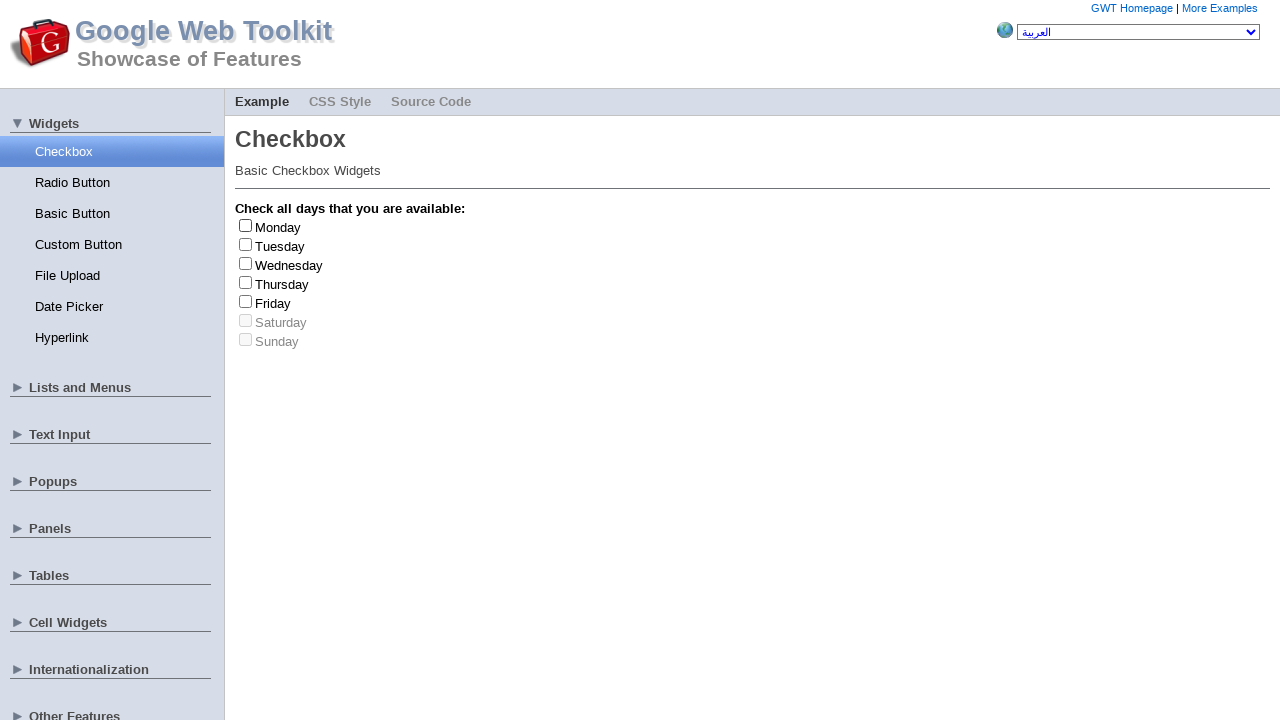

Clicked checkbox at index 1 at (280, 246) on .gwt-CheckBox>label >> nth=1
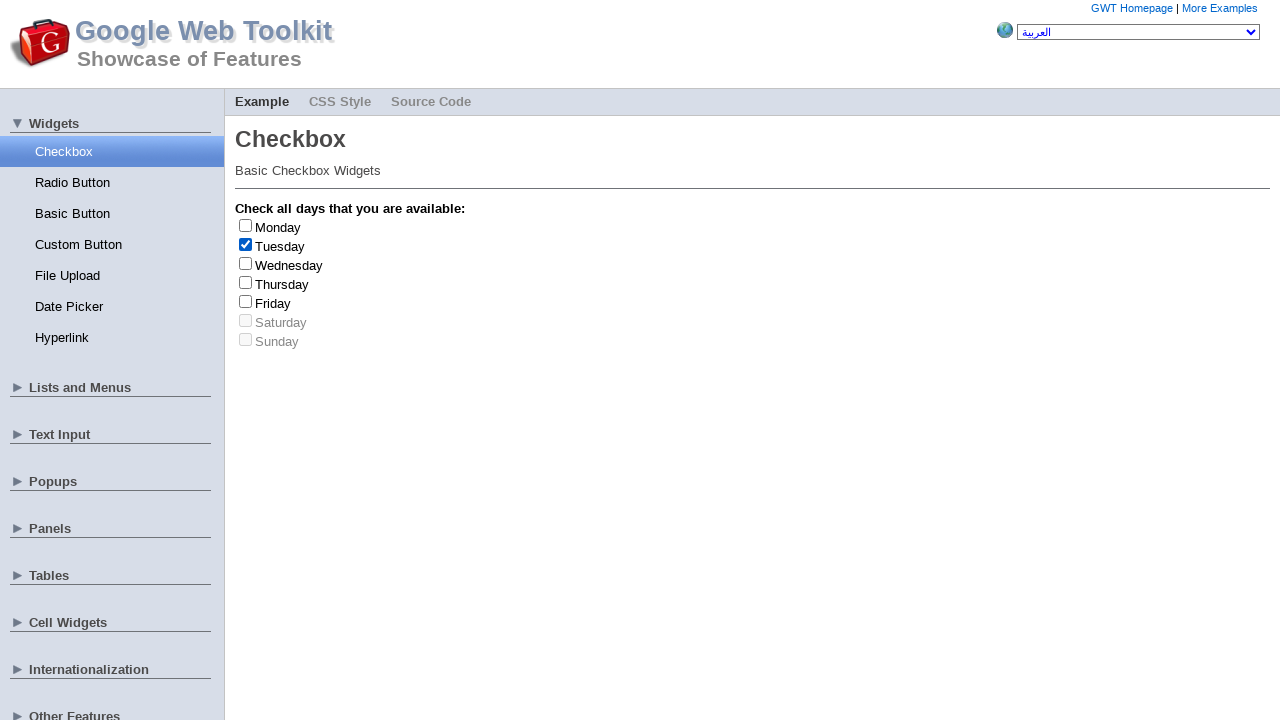

Read checkbox label text: 'Tuesday'
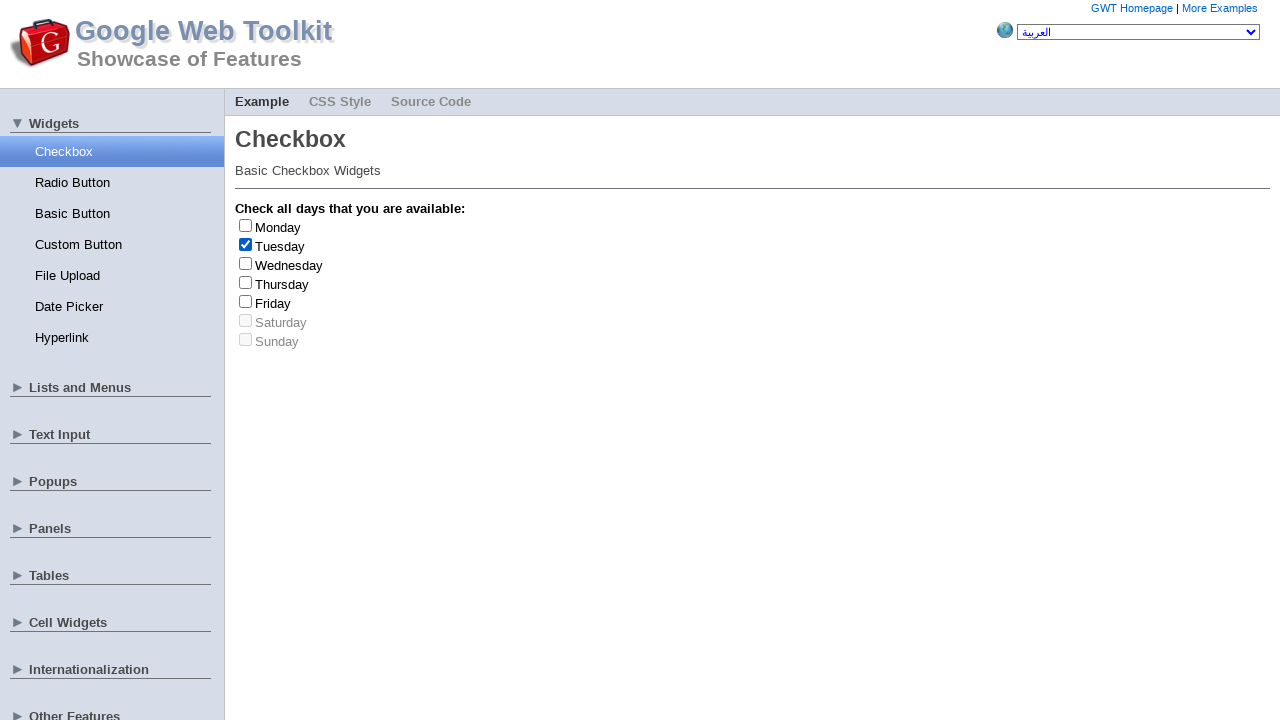

Unchecked checkbox at index 1 at (280, 246) on .gwt-CheckBox>label >> nth=1
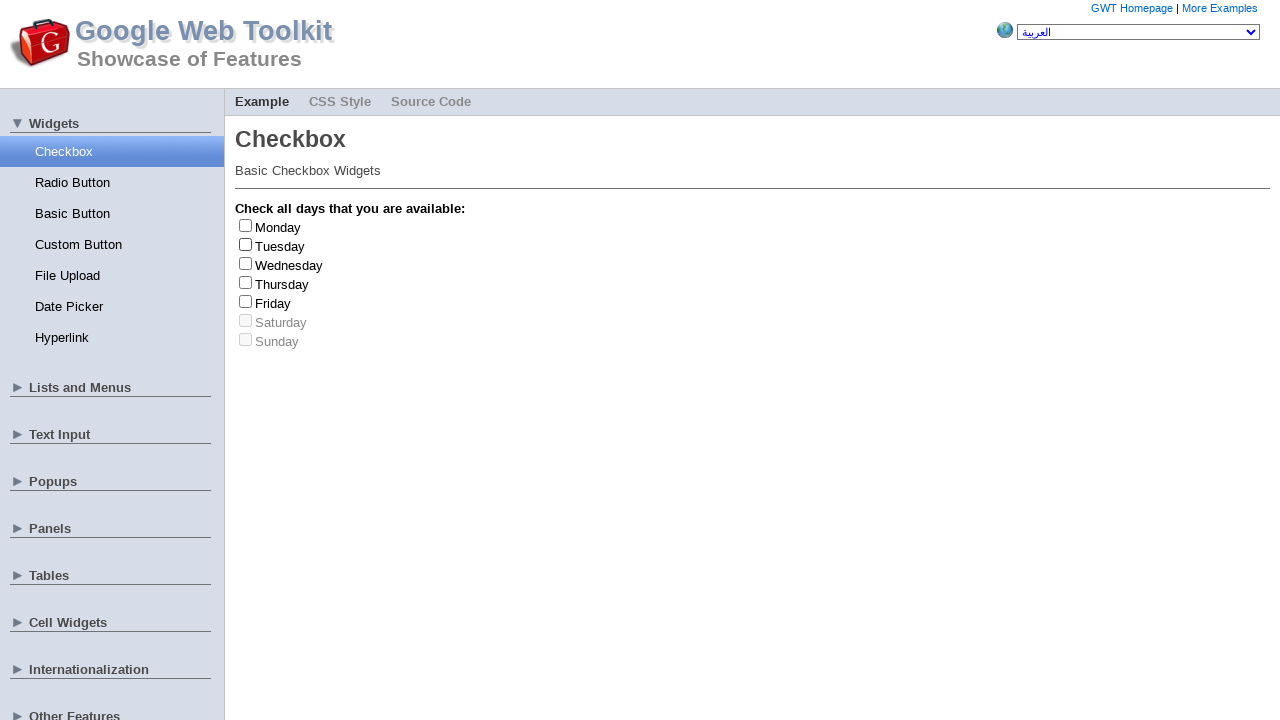

Generated random checkbox index: 5
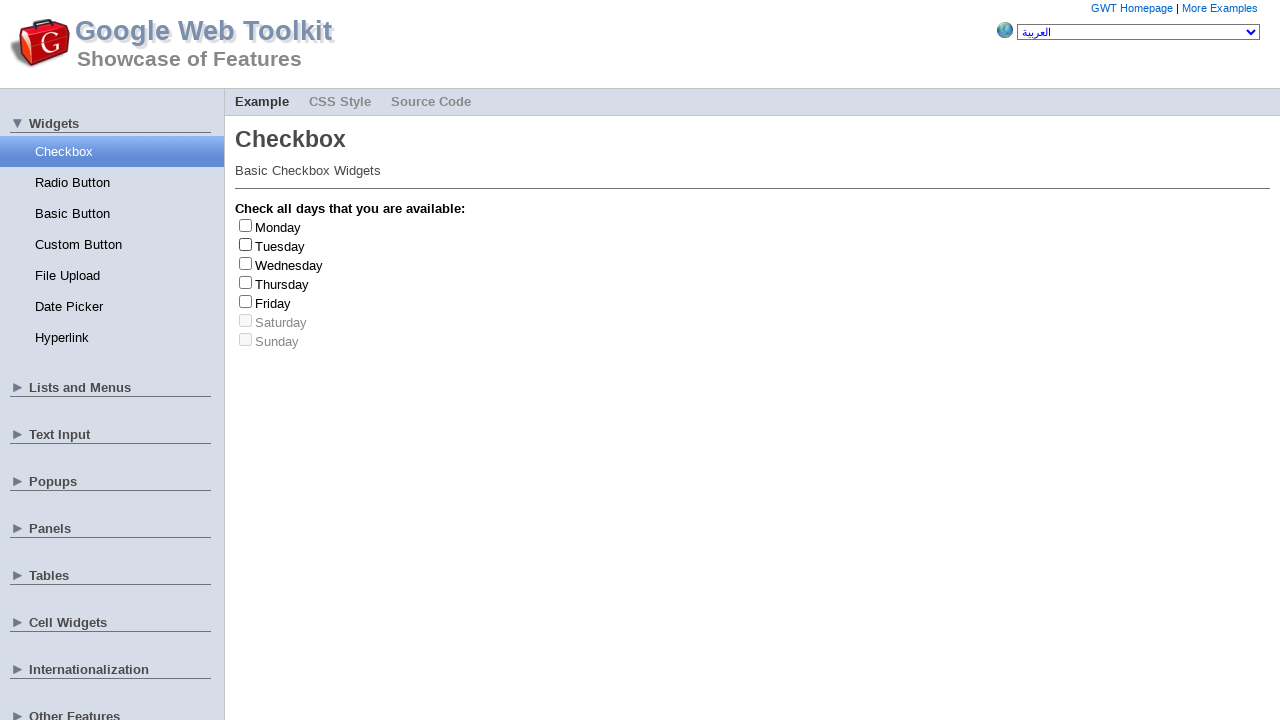

Generated random checkbox index: 1
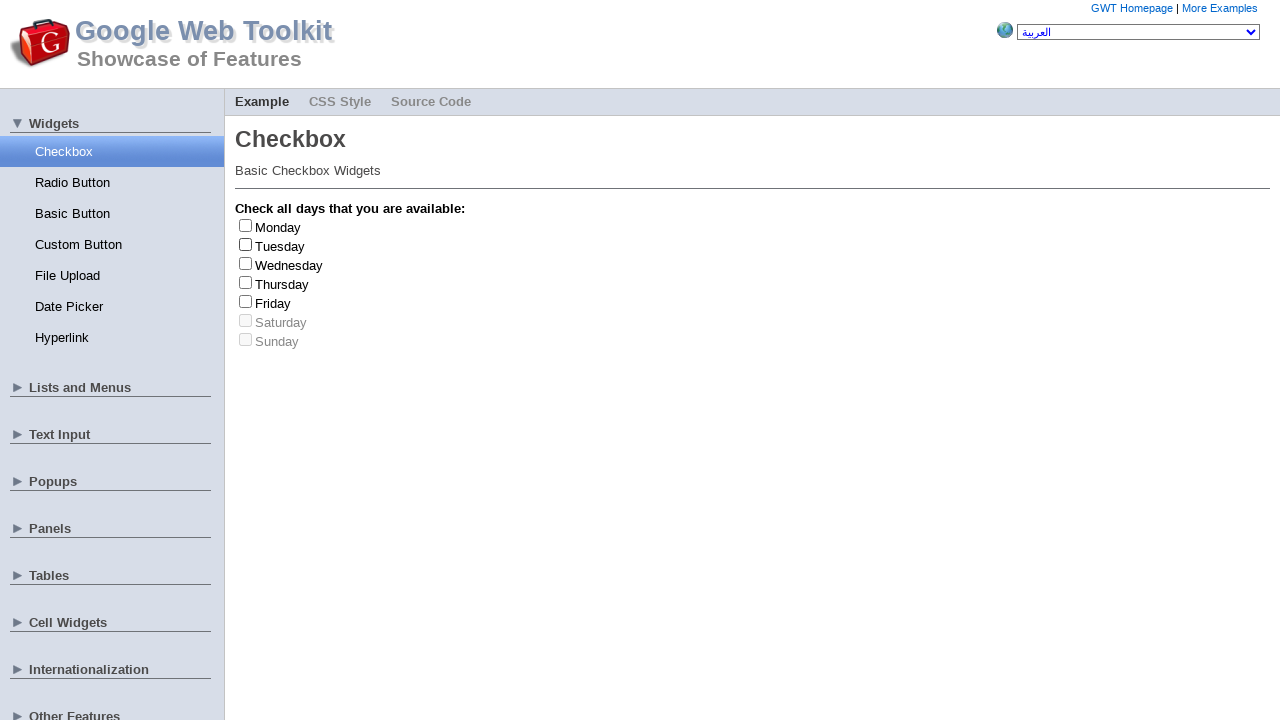

Clicked checkbox at index 1 at (280, 246) on .gwt-CheckBox>label >> nth=1
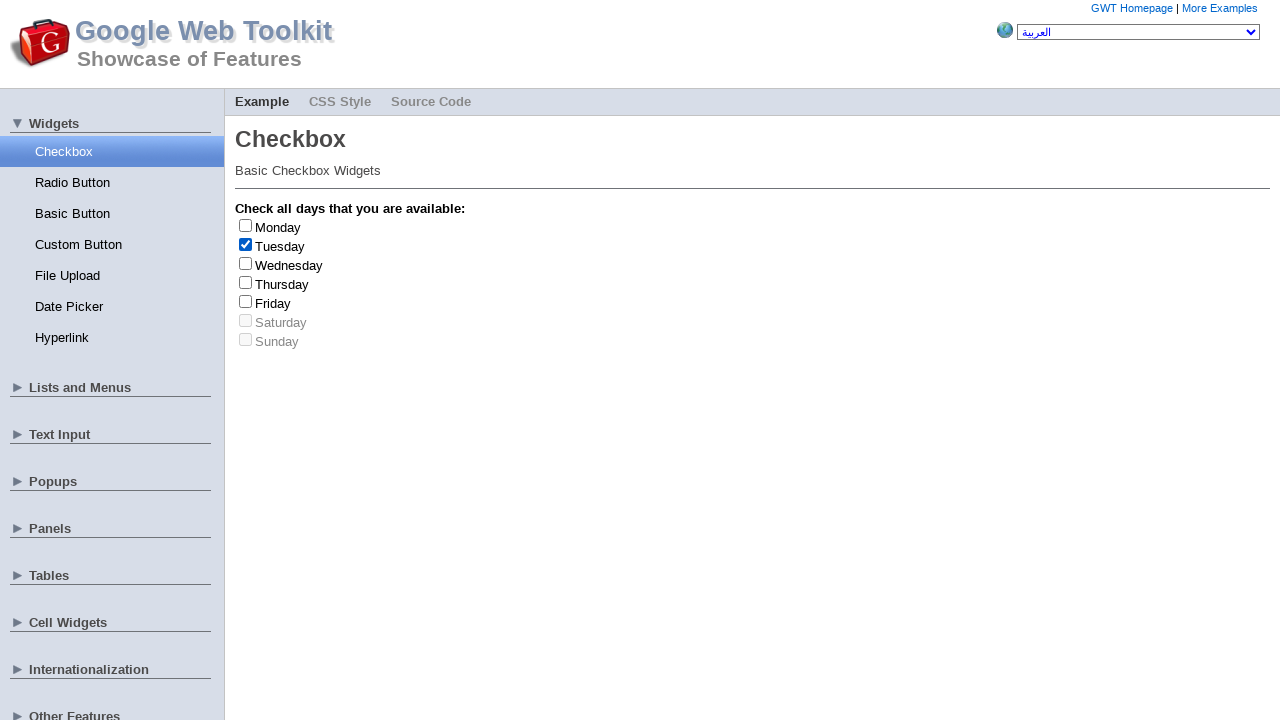

Read checkbox label text: 'Tuesday'
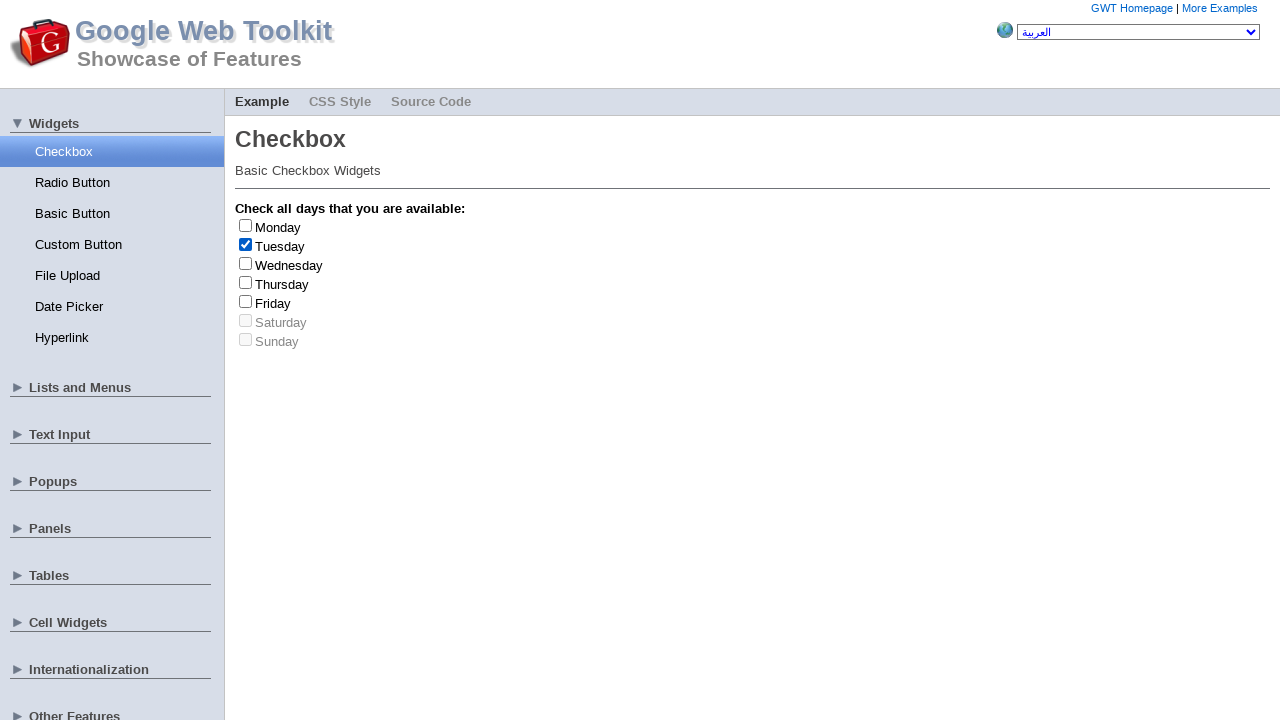

Unchecked checkbox at index 1 at (280, 246) on .gwt-CheckBox>label >> nth=1
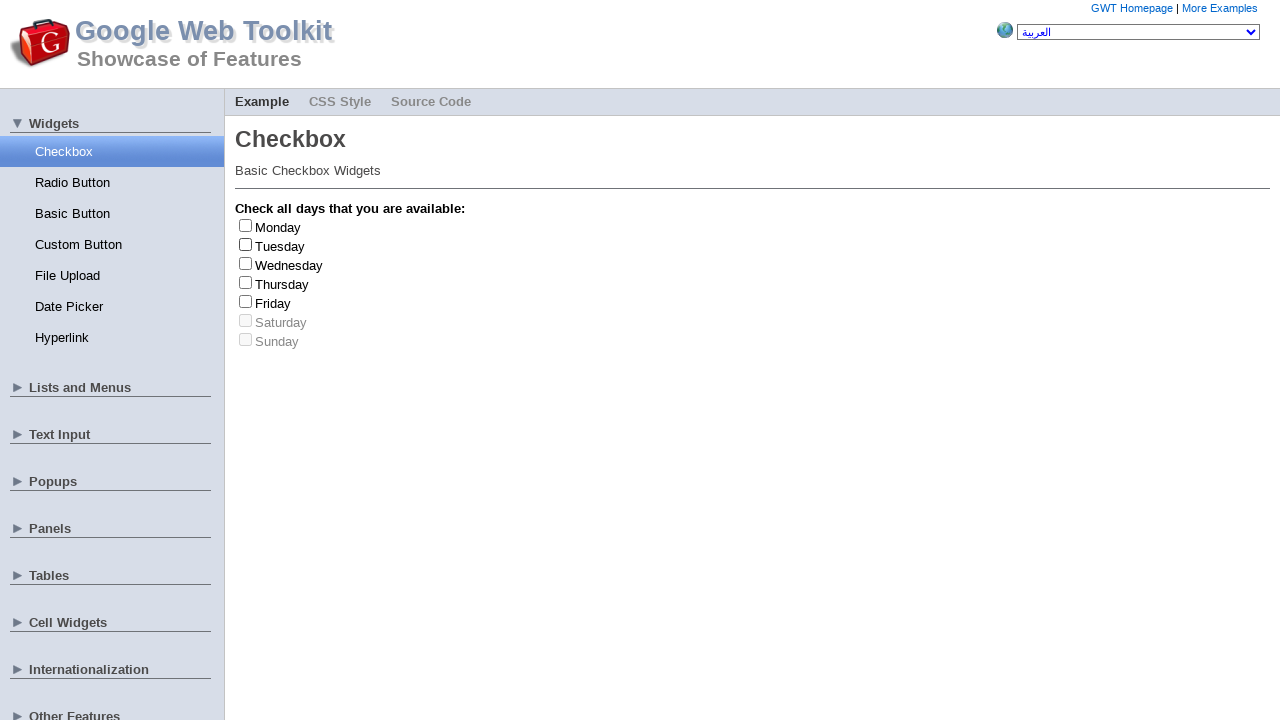

Generated random checkbox index: 0
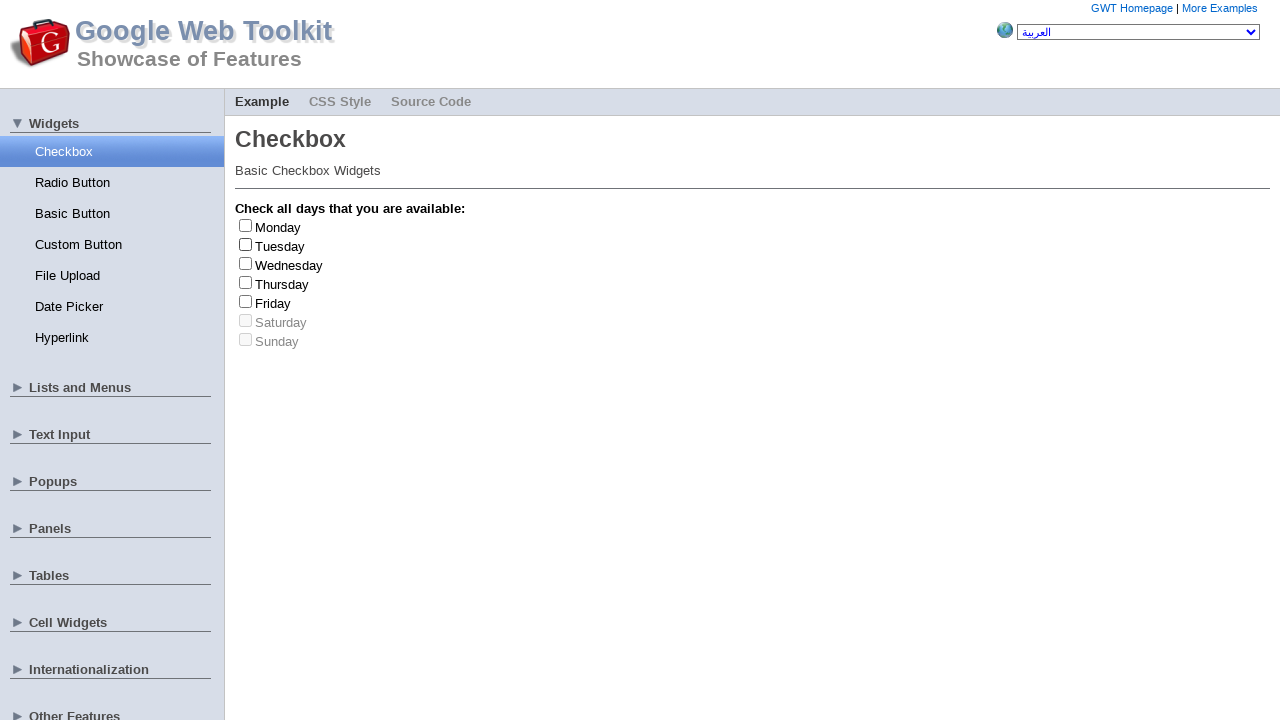

Clicked checkbox at index 0 at (278, 227) on .gwt-CheckBox>label >> nth=0
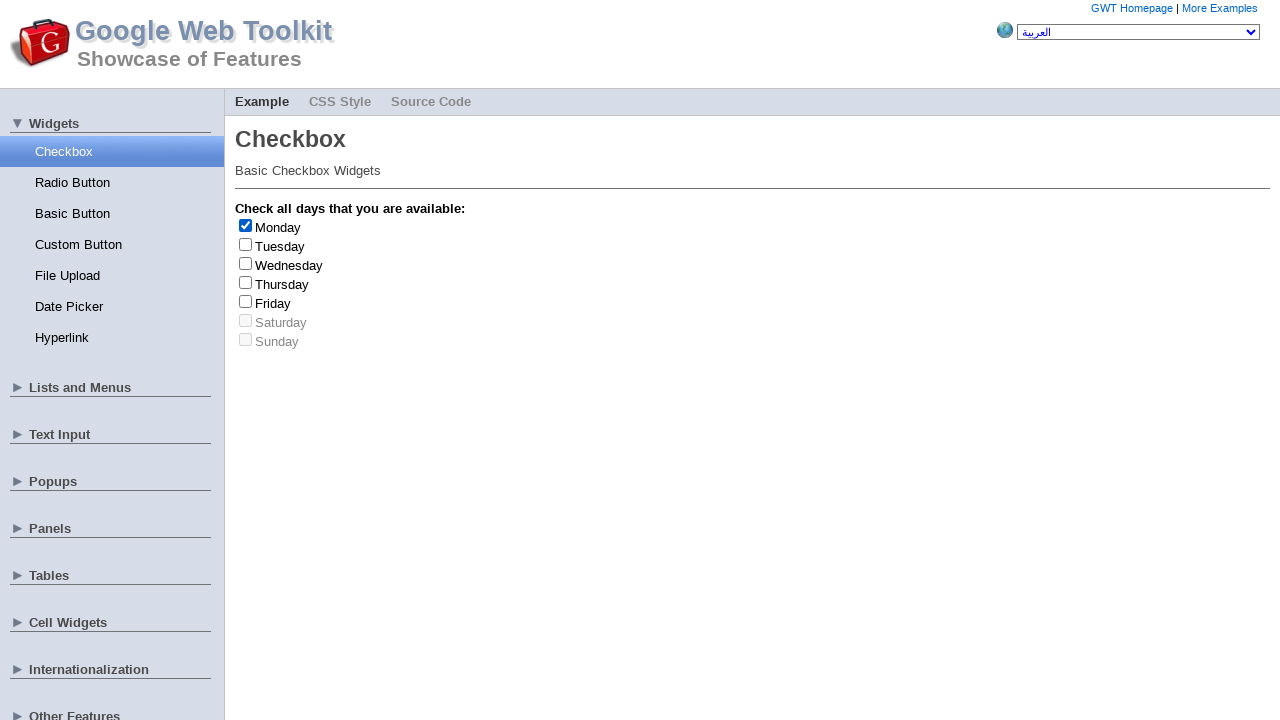

Read checkbox label text: 'Monday'
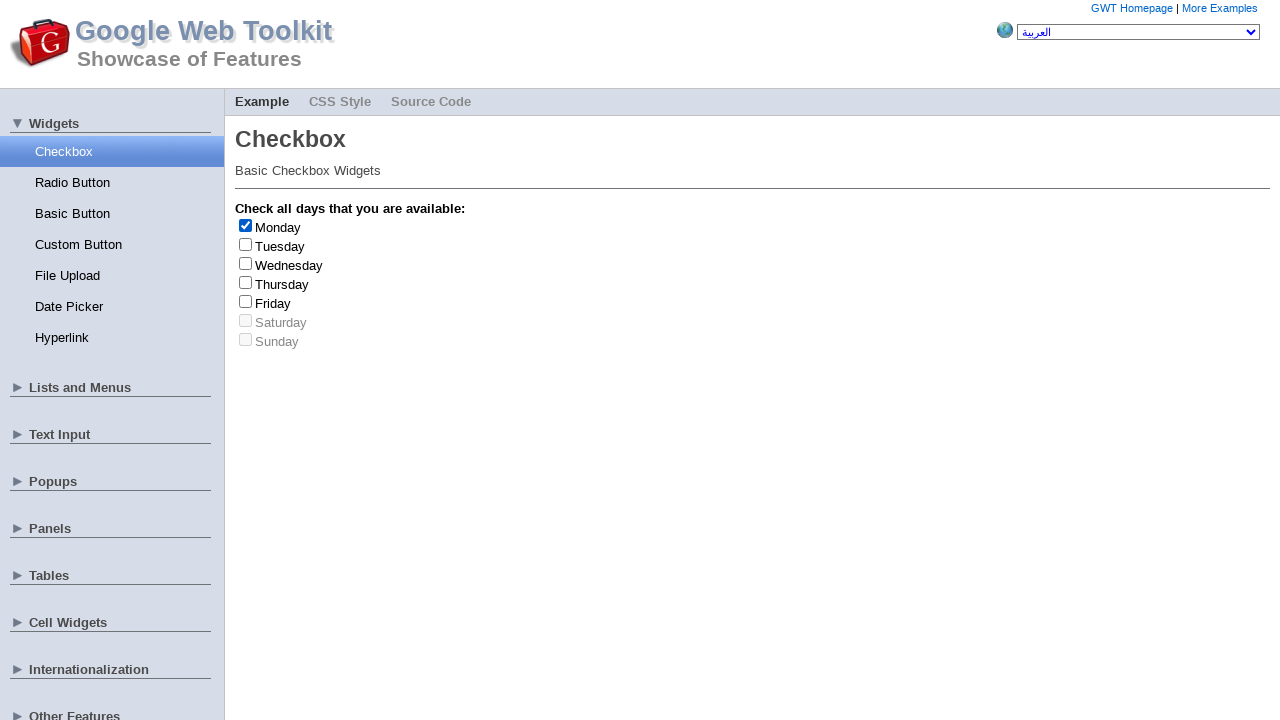

Unchecked checkbox at index 0 at (278, 227) on .gwt-CheckBox>label >> nth=0
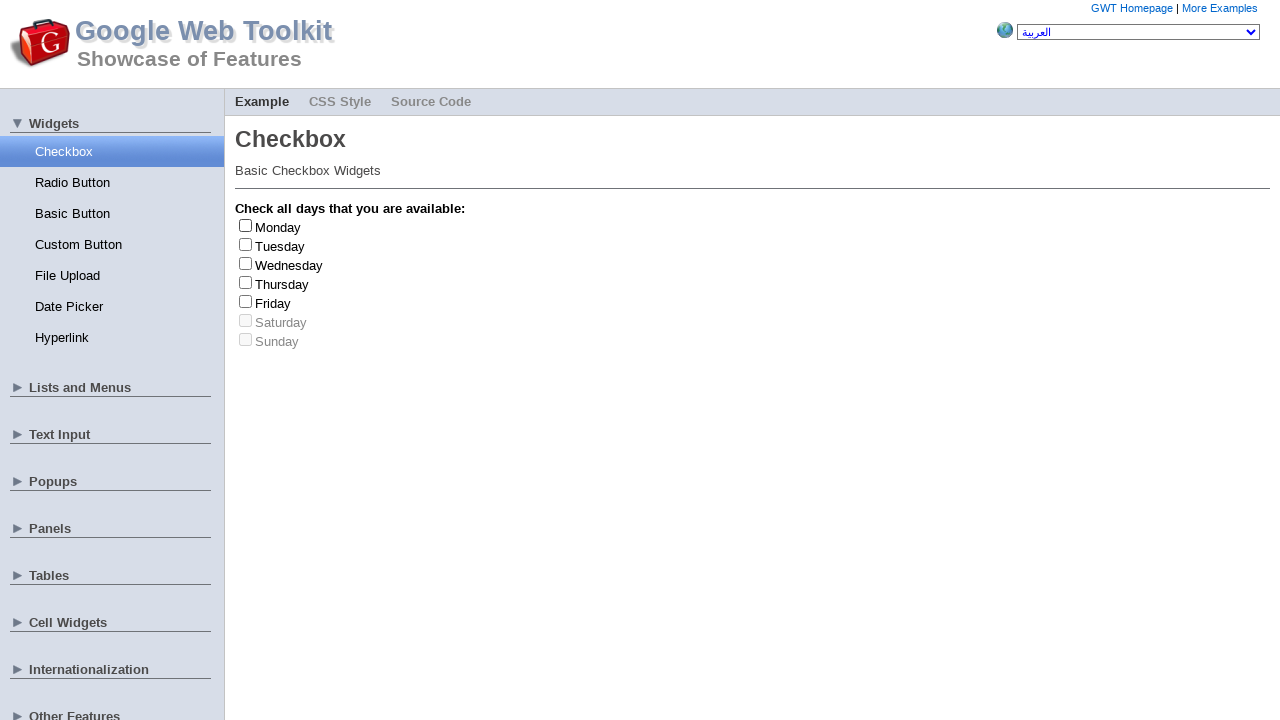

Generated random checkbox index: 2
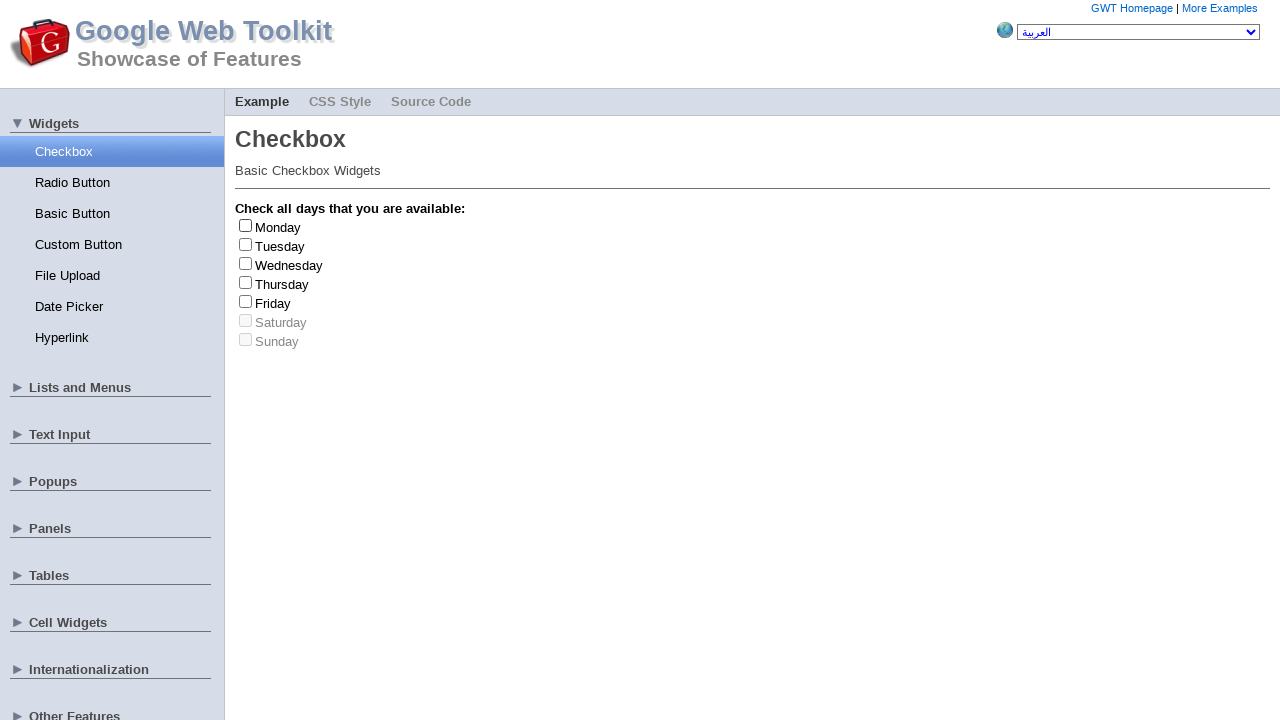

Clicked checkbox at index 2 at (289, 265) on .gwt-CheckBox>label >> nth=2
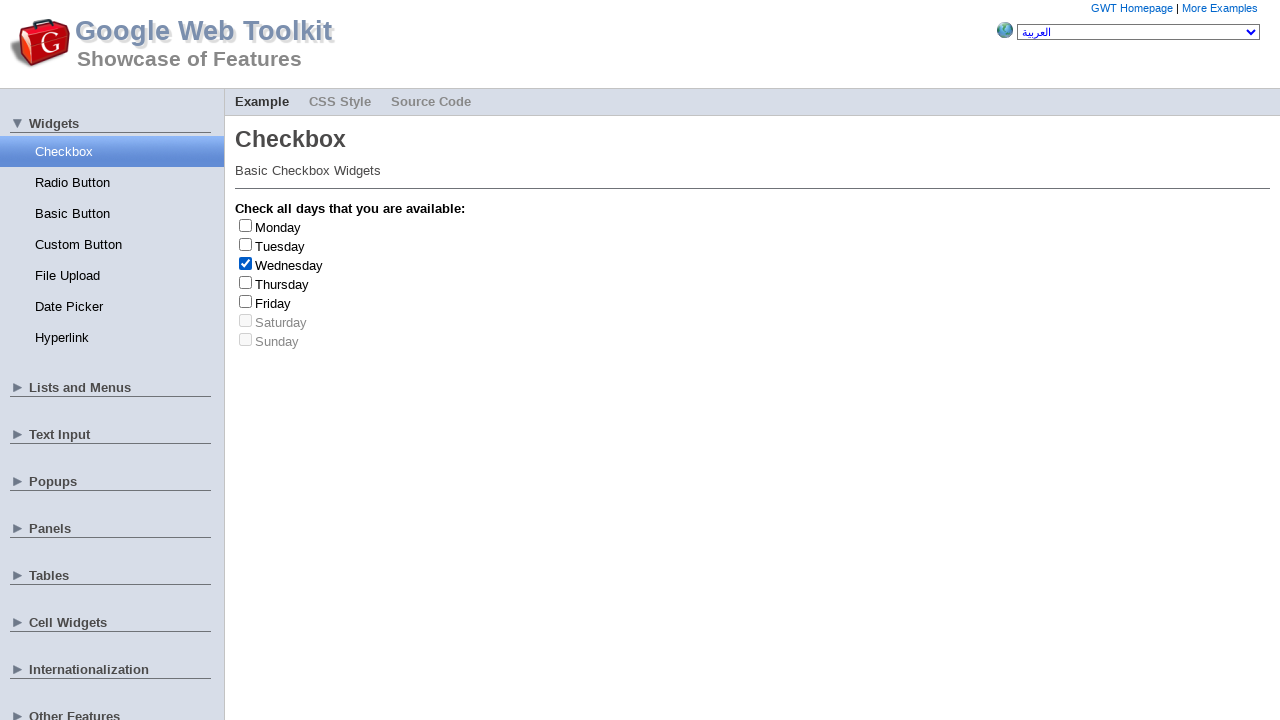

Read checkbox label text: 'Wednesday'
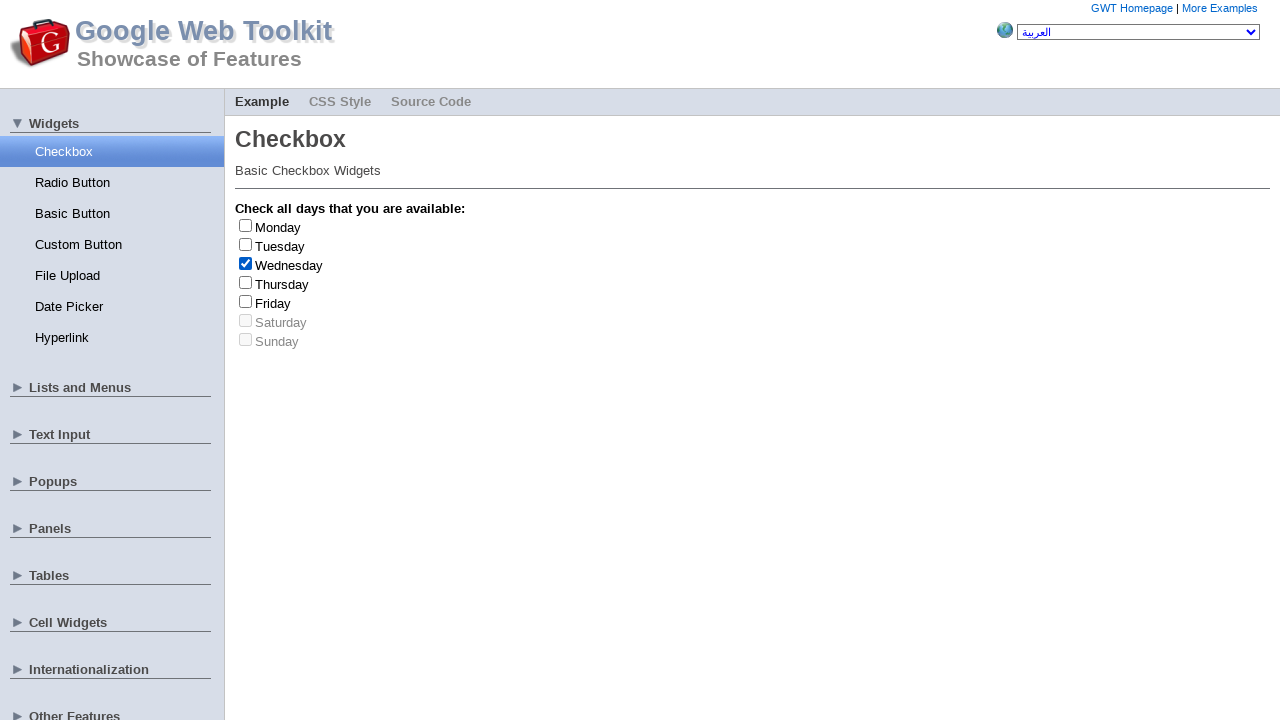

Unchecked checkbox at index 2 at (289, 265) on .gwt-CheckBox>label >> nth=2
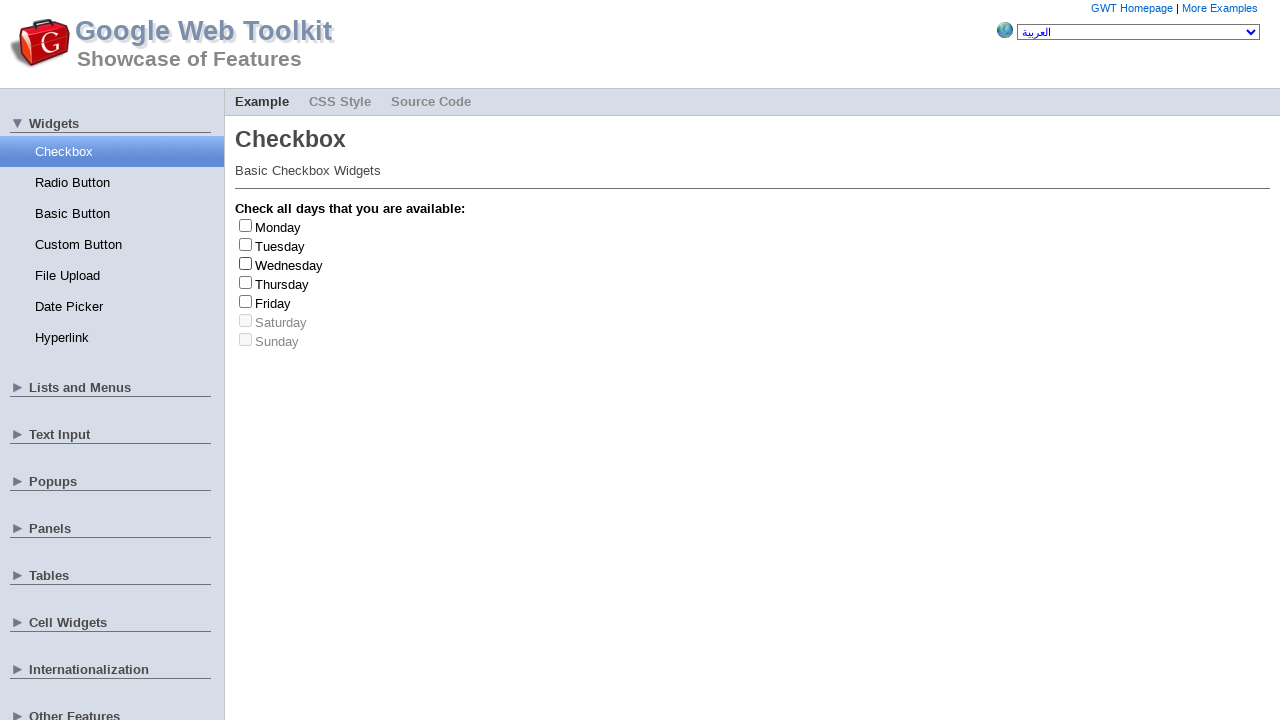

Generated random checkbox index: 4
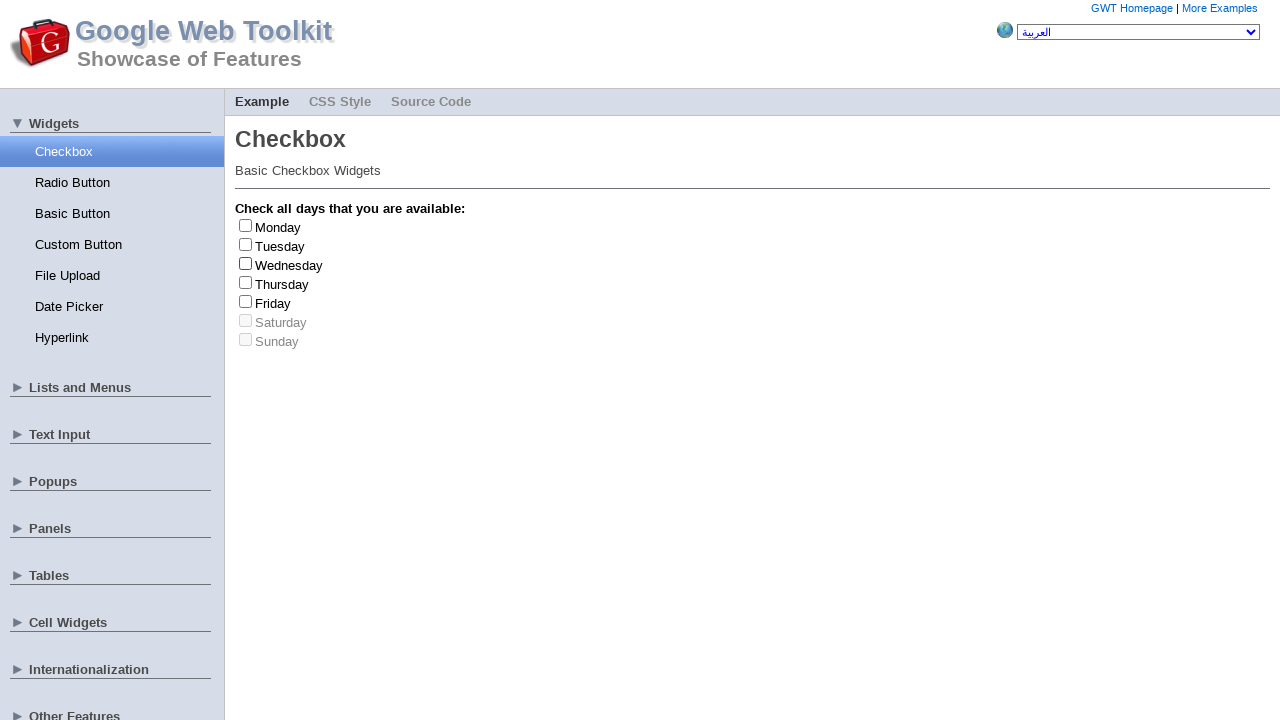

Clicked checkbox at index 4 at (273, 303) on .gwt-CheckBox>label >> nth=4
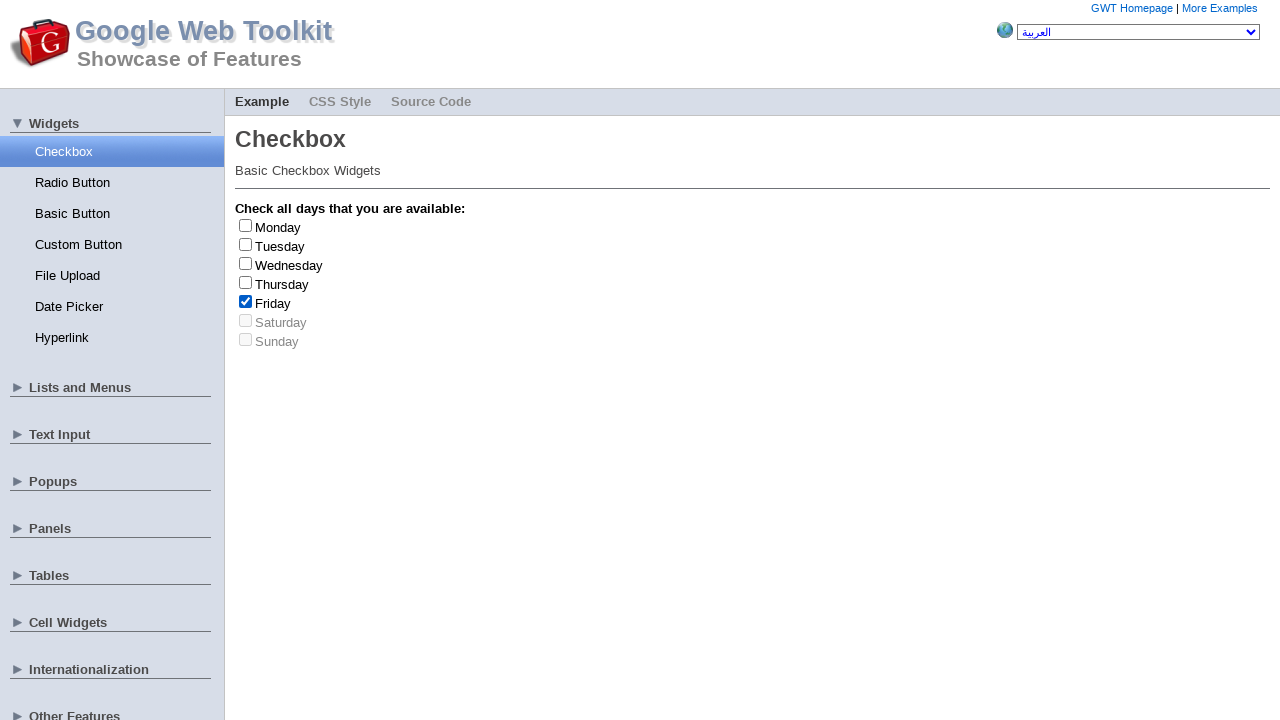

Read checkbox label text: 'Friday'
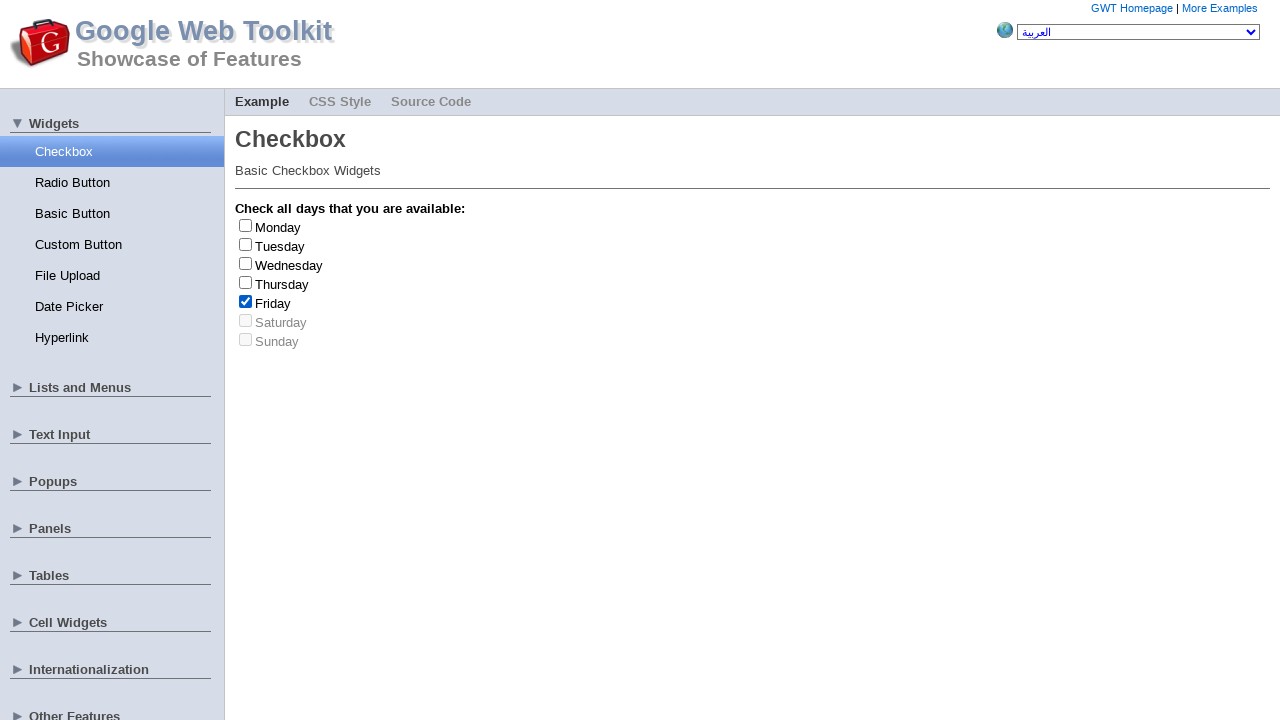

Found Friday! Count is now 3/3
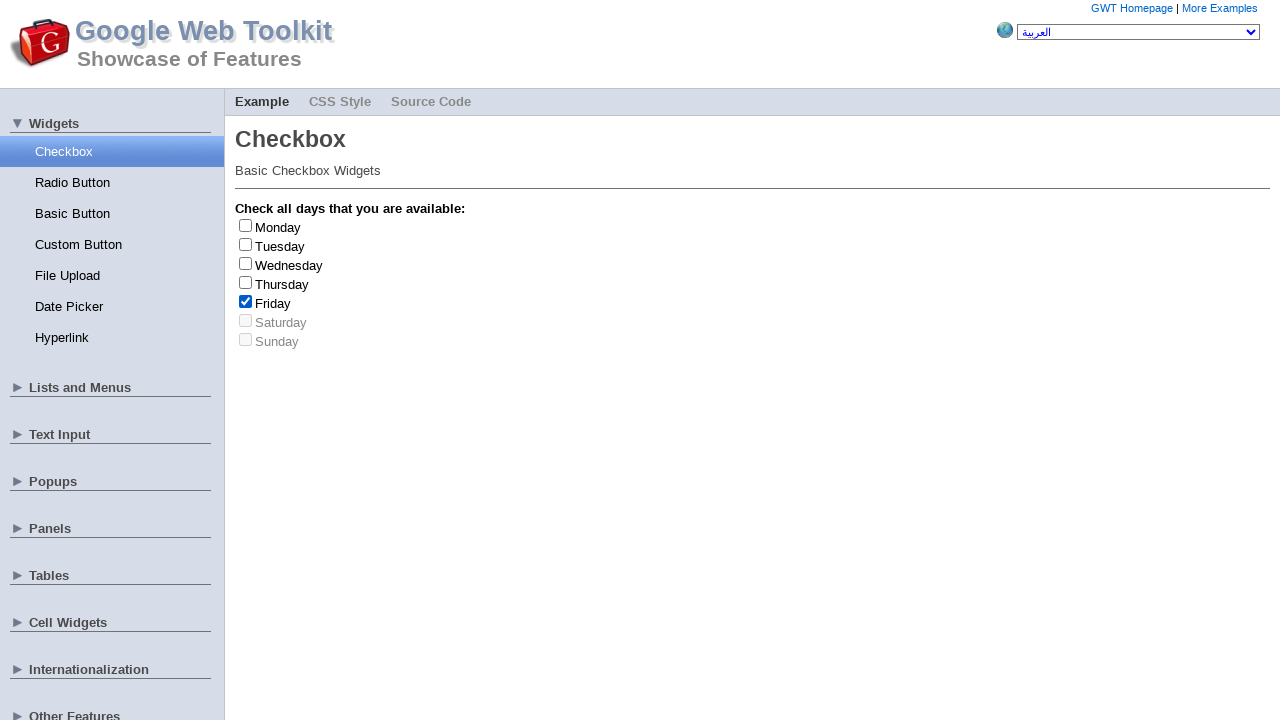

Unchecked checkbox at index 4 at (273, 303) on .gwt-CheckBox>label >> nth=4
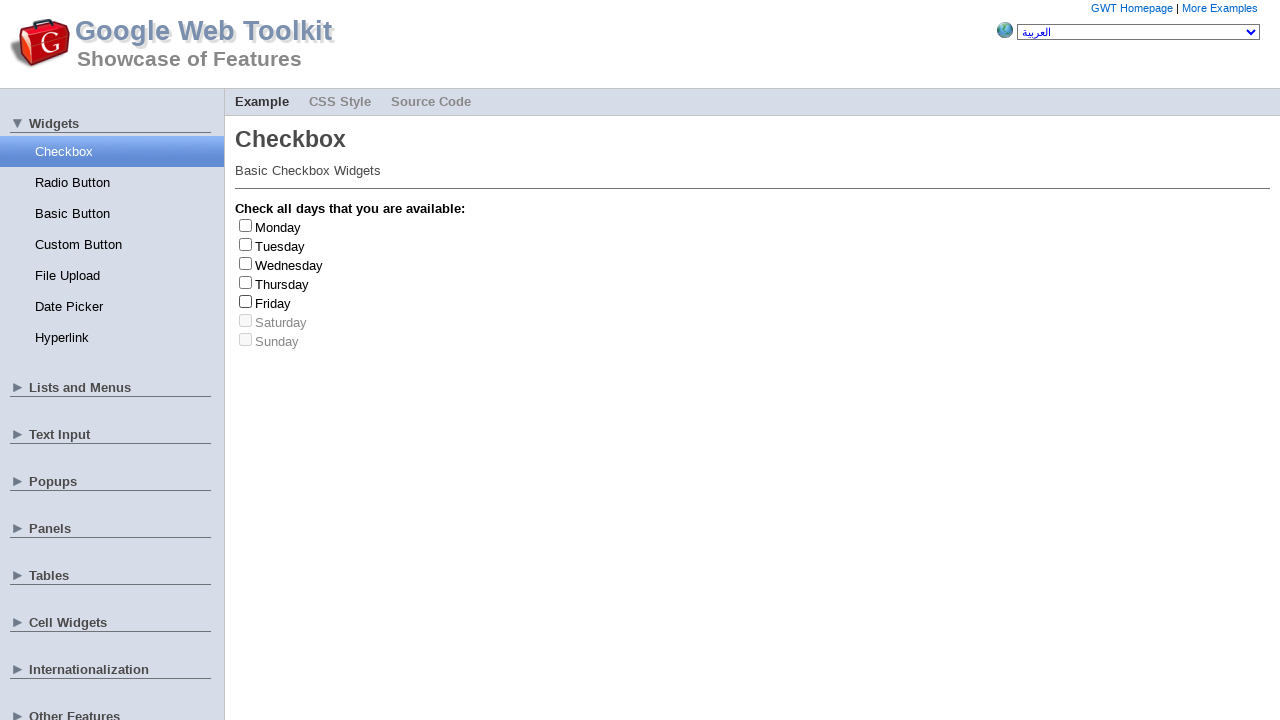

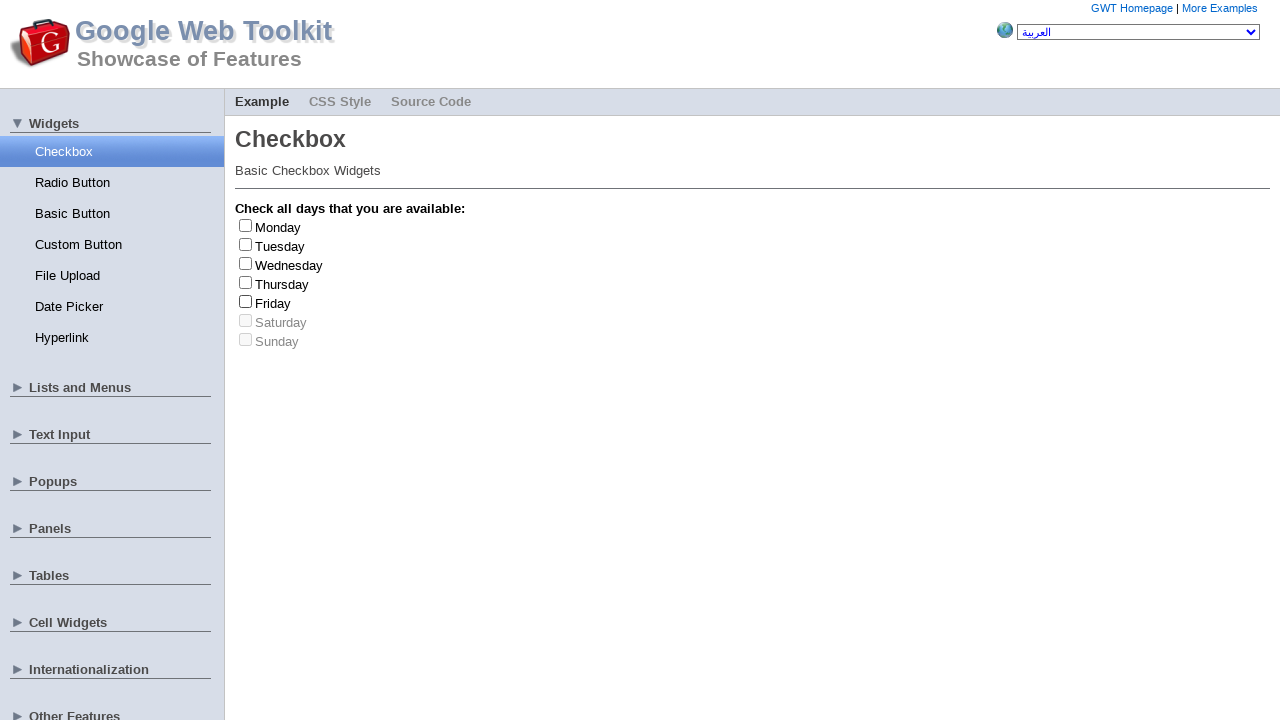